Tests infinite scrolling functionality by scrolling to the bottom multiple times to trigger dynamic content loading

Starting URL: http://scrollmagic.io/examples/advanced/infinite_scrolling.html

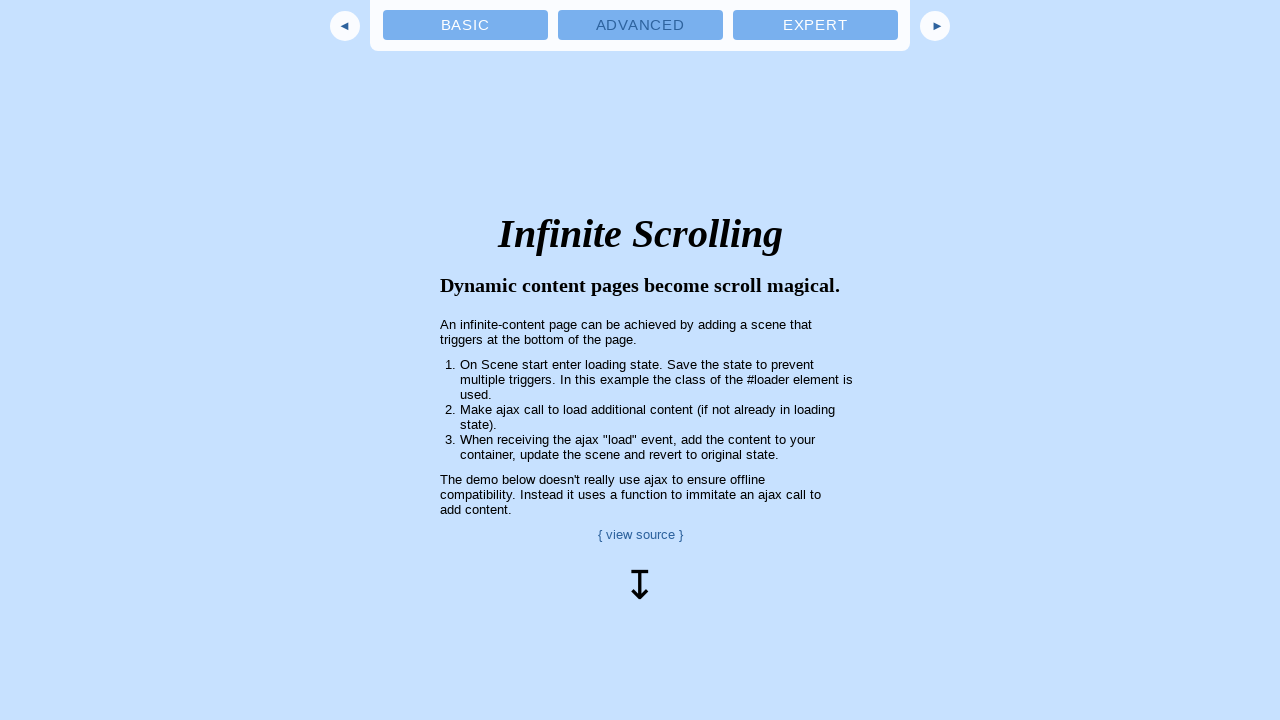

Waited 10 seconds for page to stabilize
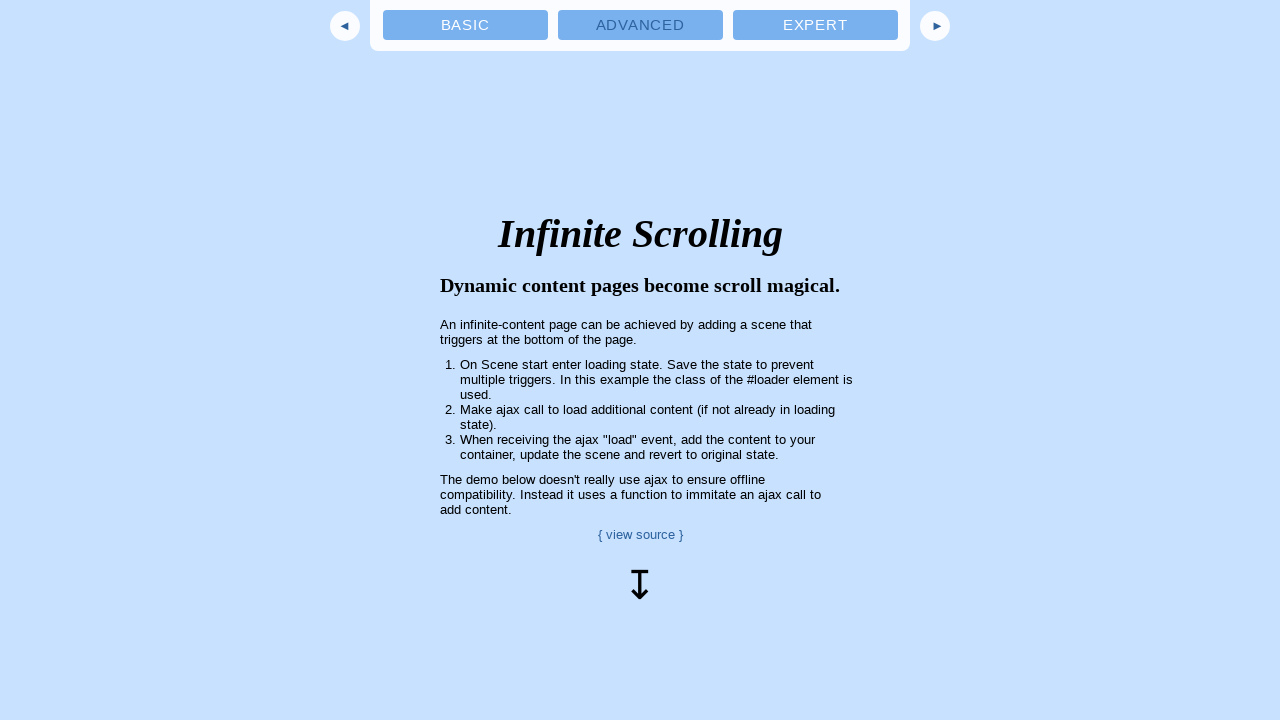

Scrolled to bottom (iteration 1 of 3) to trigger infinite scroll loading
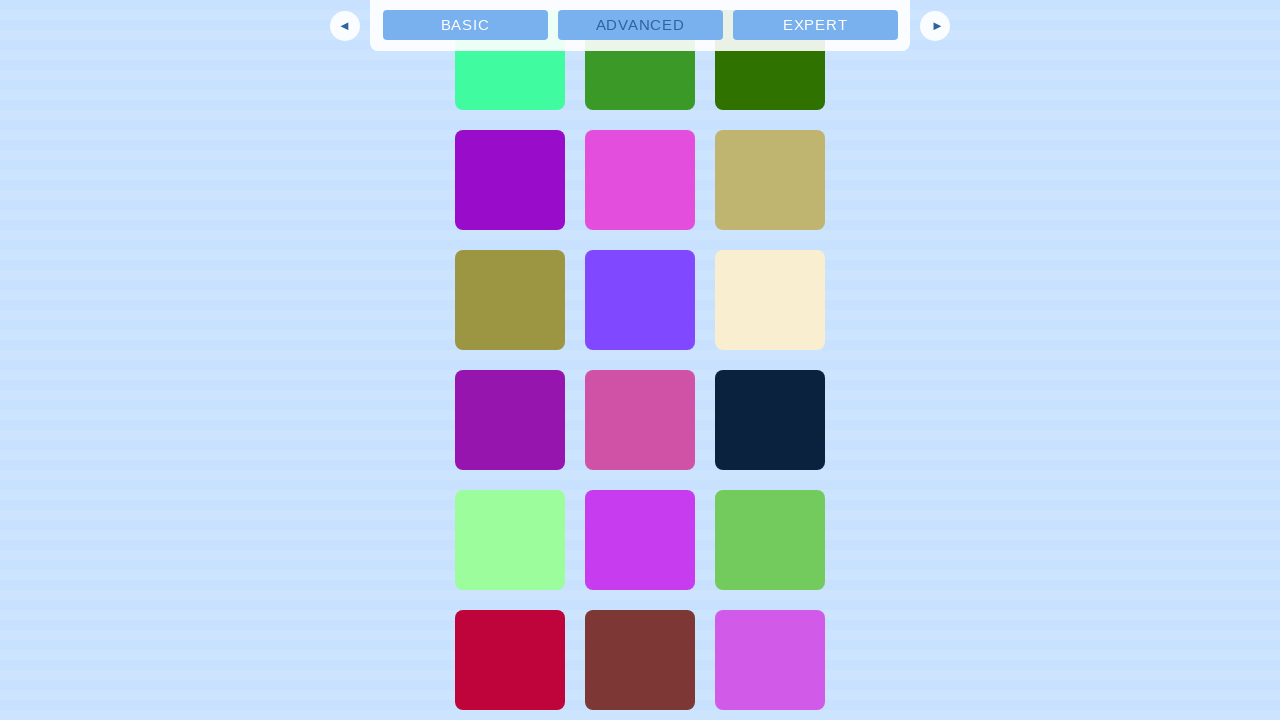

Waited 500ms for content to load after scroll (iteration 1)
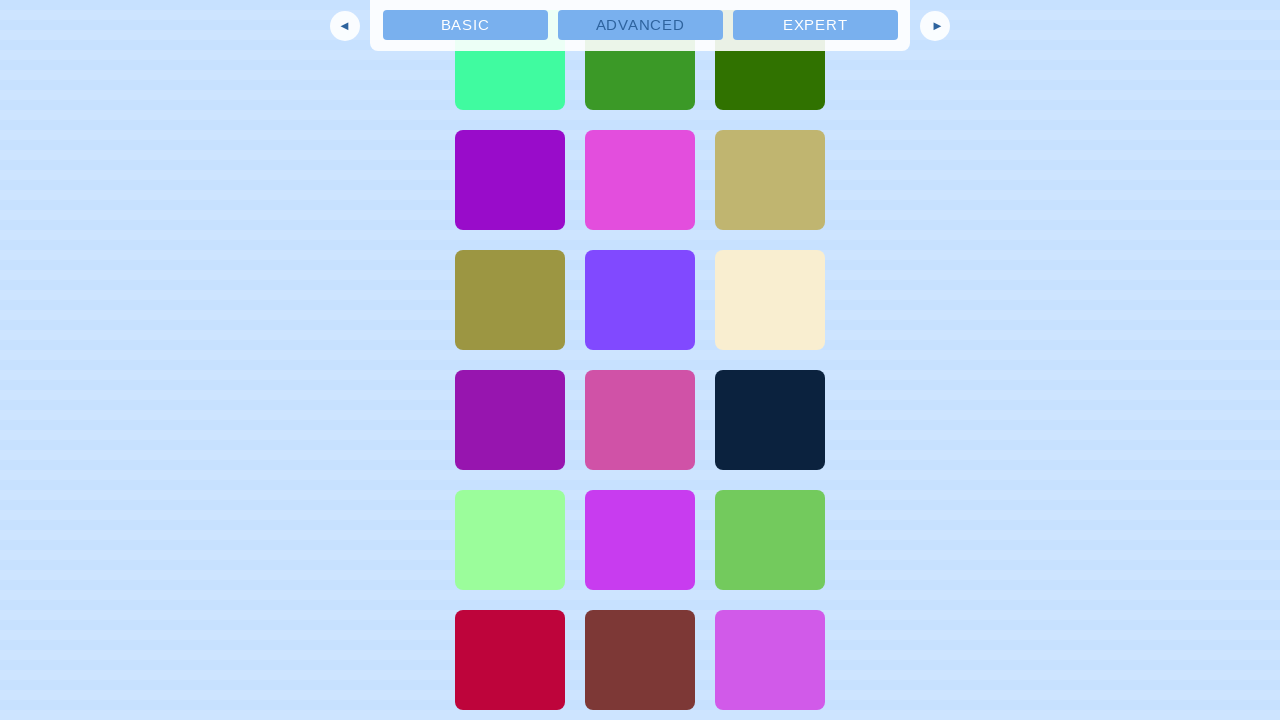

Scrolled to bottom (iteration 2 of 3) to trigger infinite scroll loading
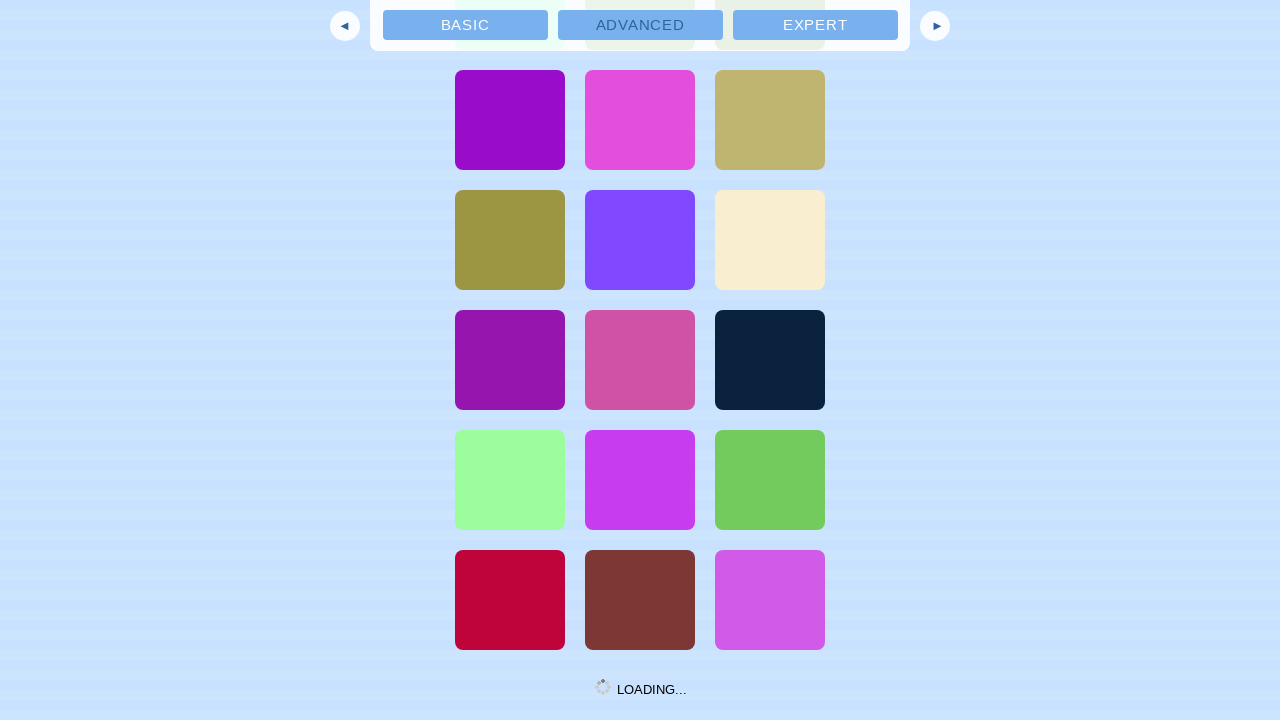

Waited 500ms for content to load after scroll (iteration 2)
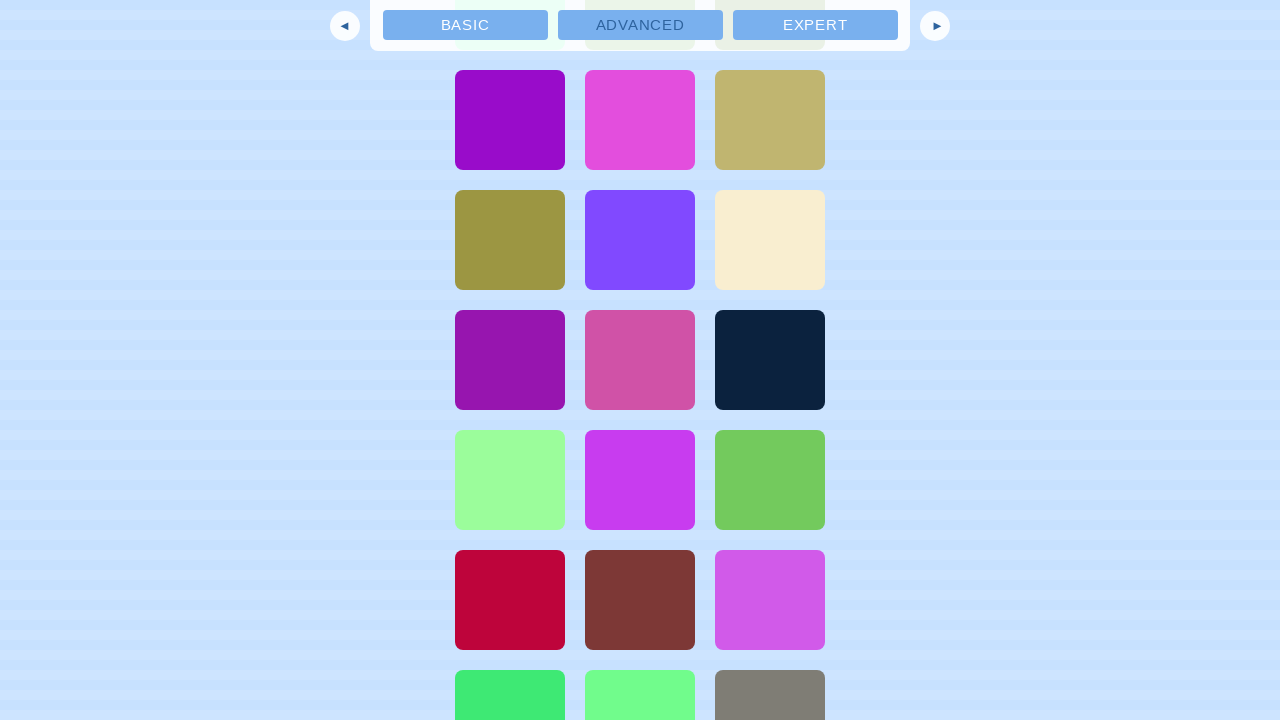

Scrolled to bottom (iteration 3 of 3) to trigger infinite scroll loading
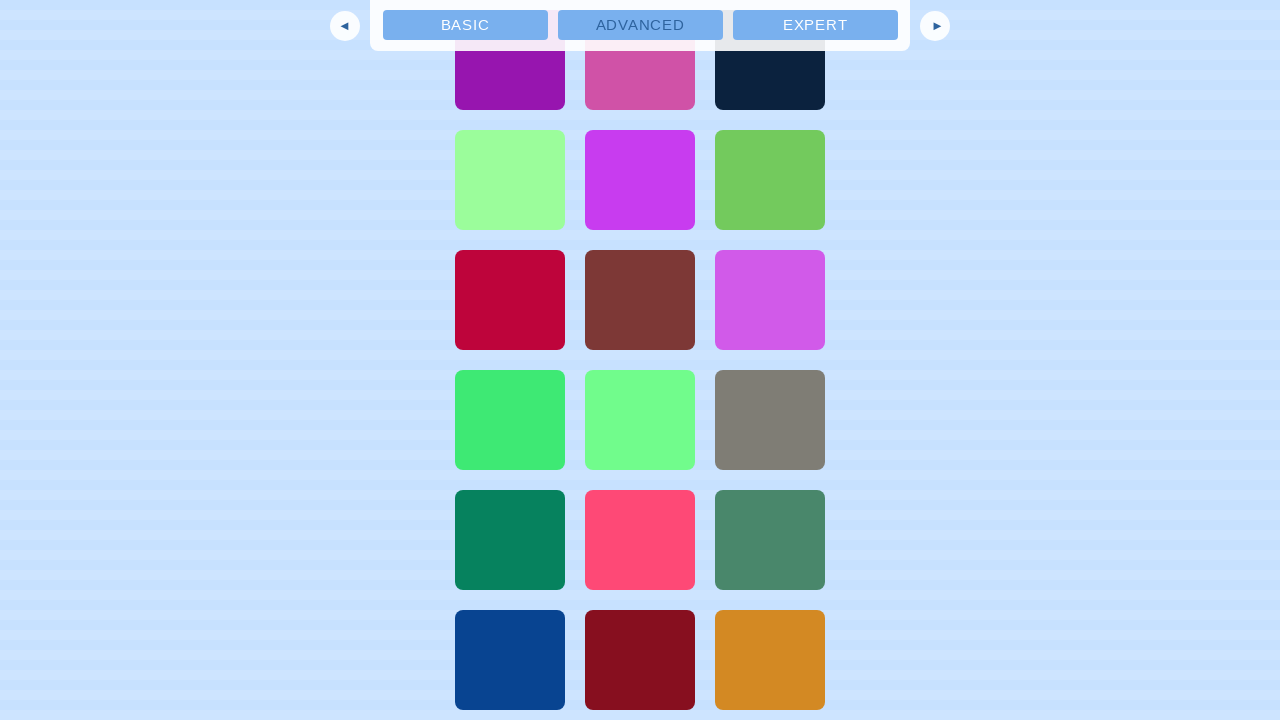

Waited 500ms for content to load after scroll (iteration 3)
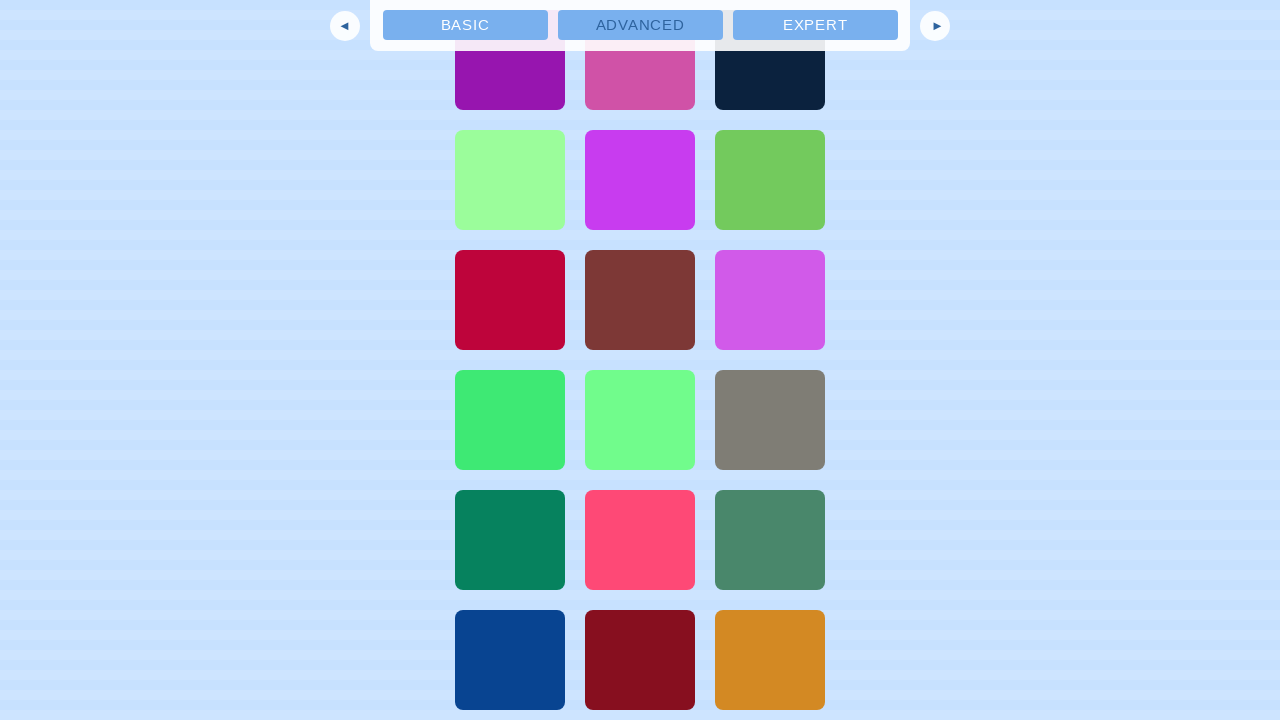

Retrieved initial scroll height
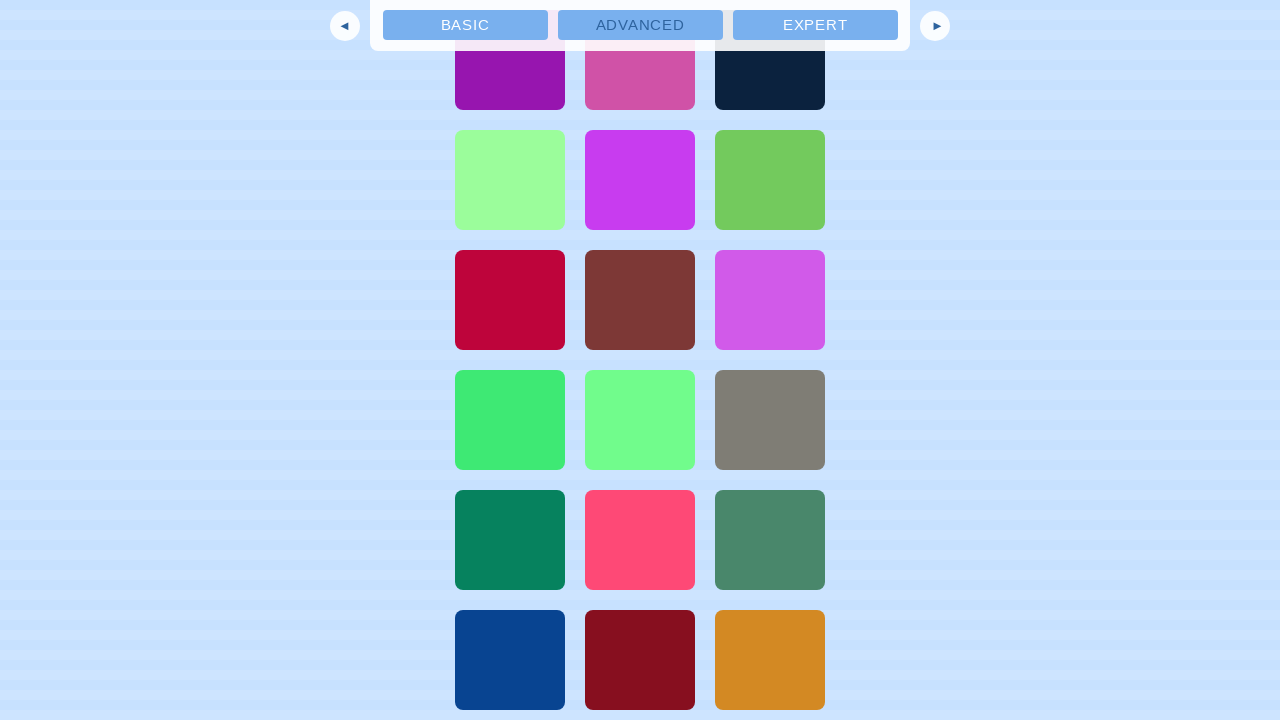

Scrolled to bottom (continuous scroll attempt 1/20)
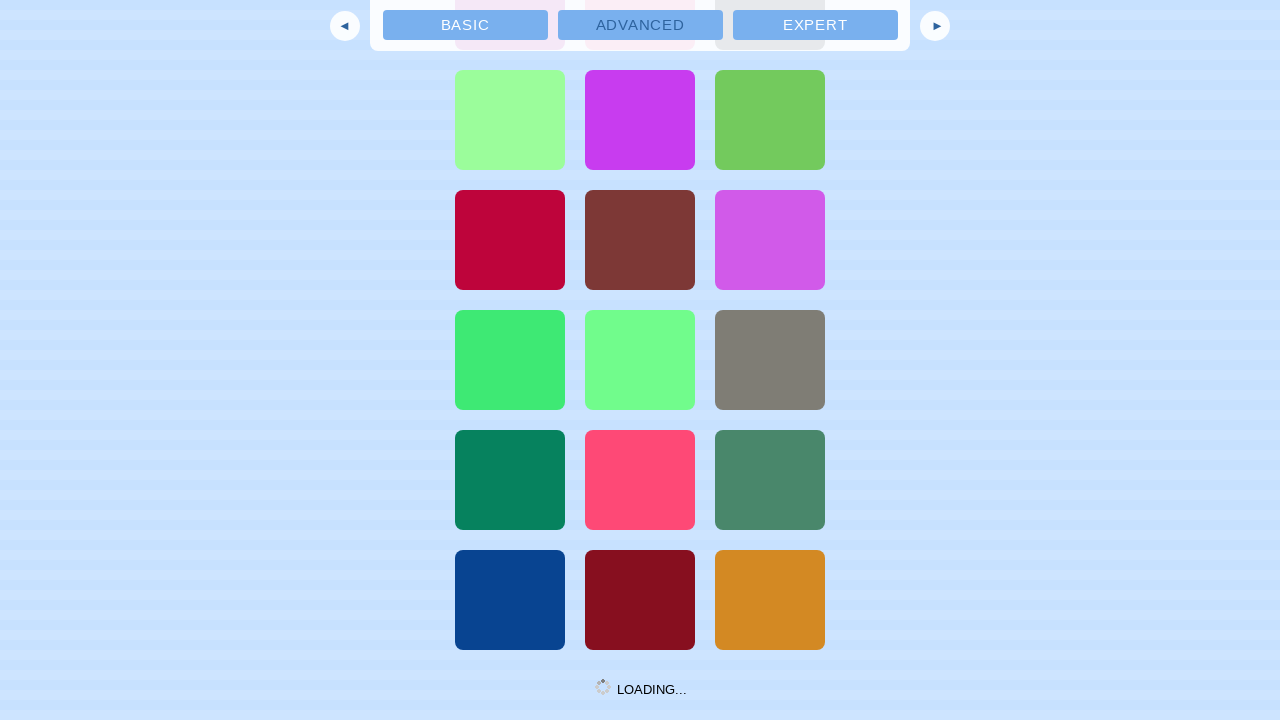

Waited 500ms for new content to load (attempt 1)
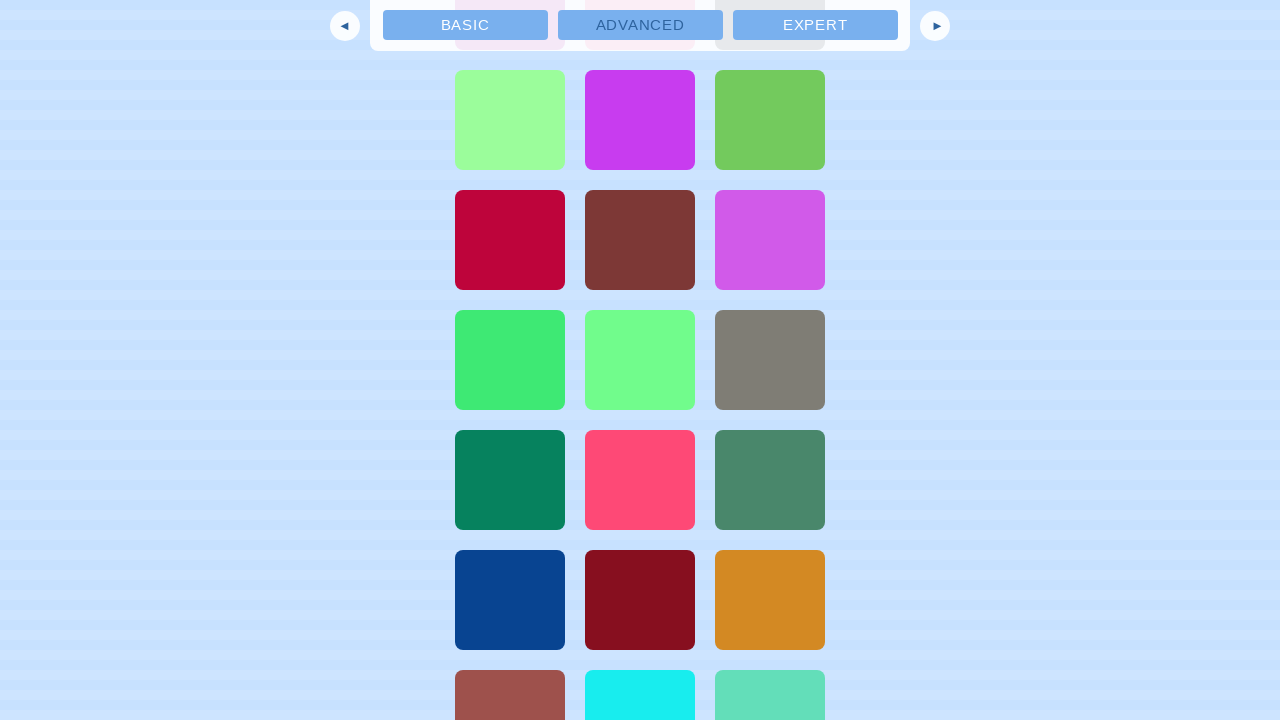

Retrieved updated scroll height: 2520 (attempt 1)
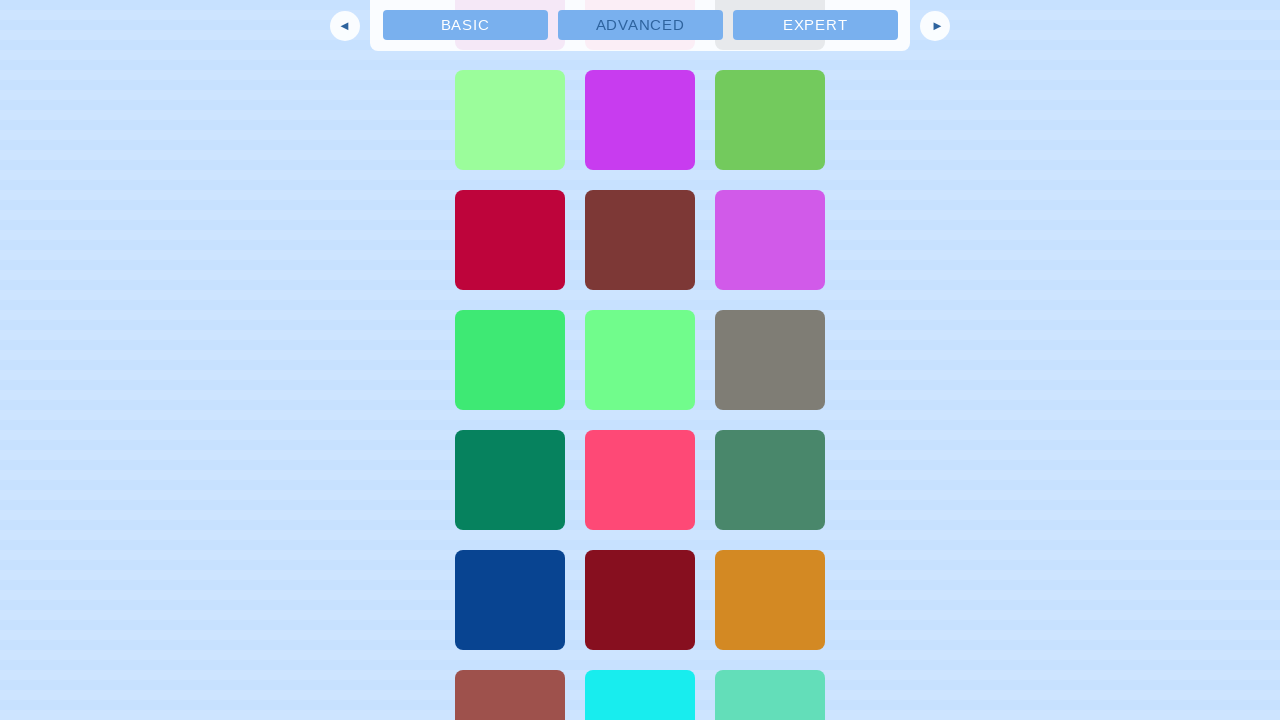

Scrolled to bottom (continuous scroll attempt 2/20)
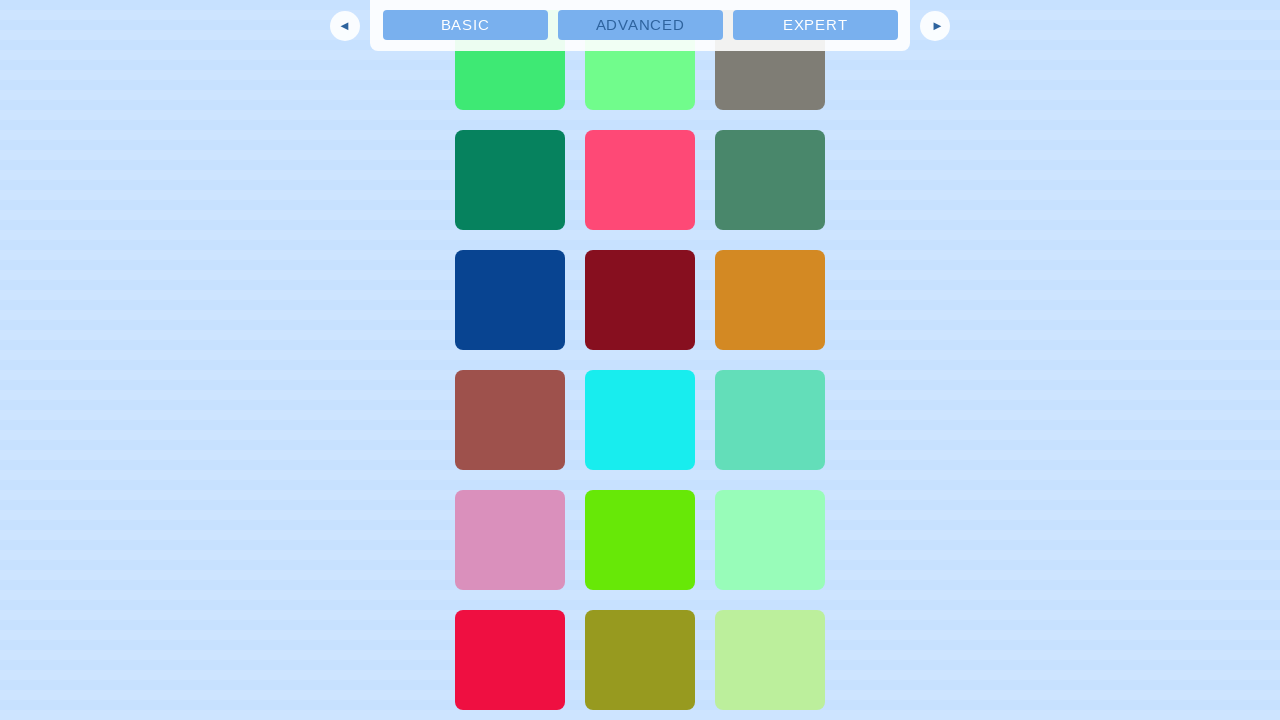

Waited 500ms for new content to load (attempt 2)
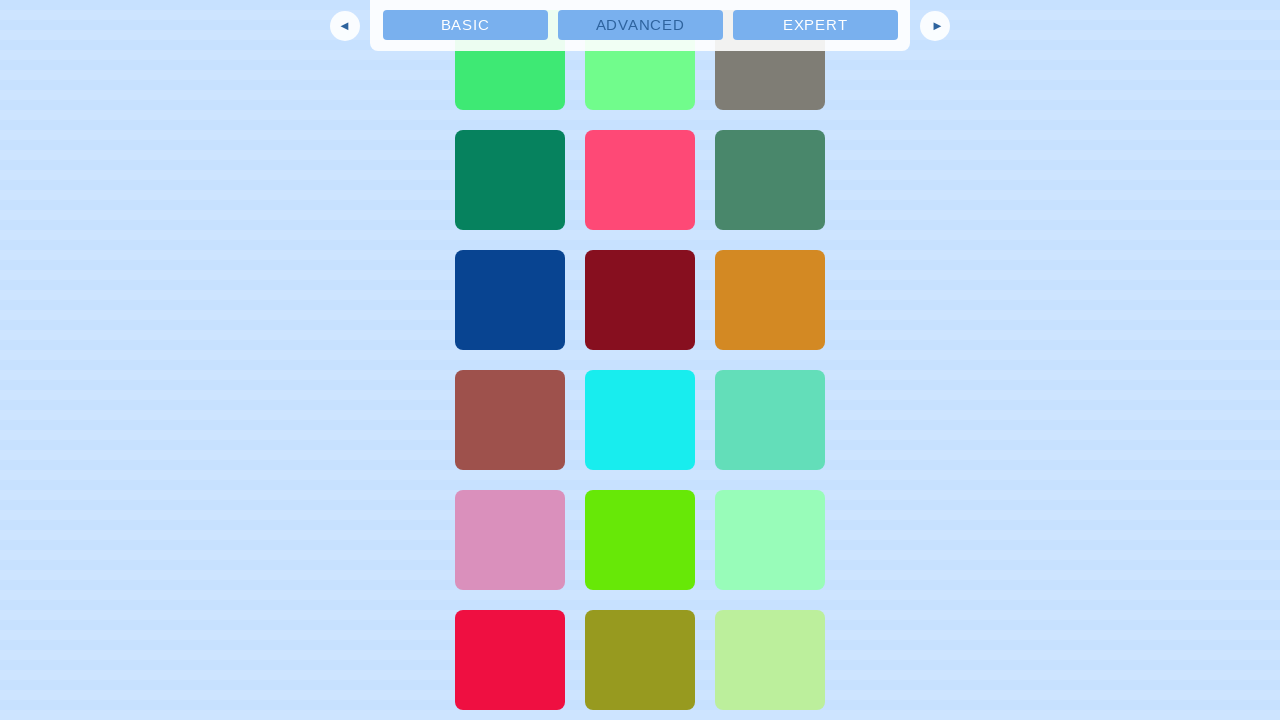

Retrieved updated scroll height: 2580 (attempt 2)
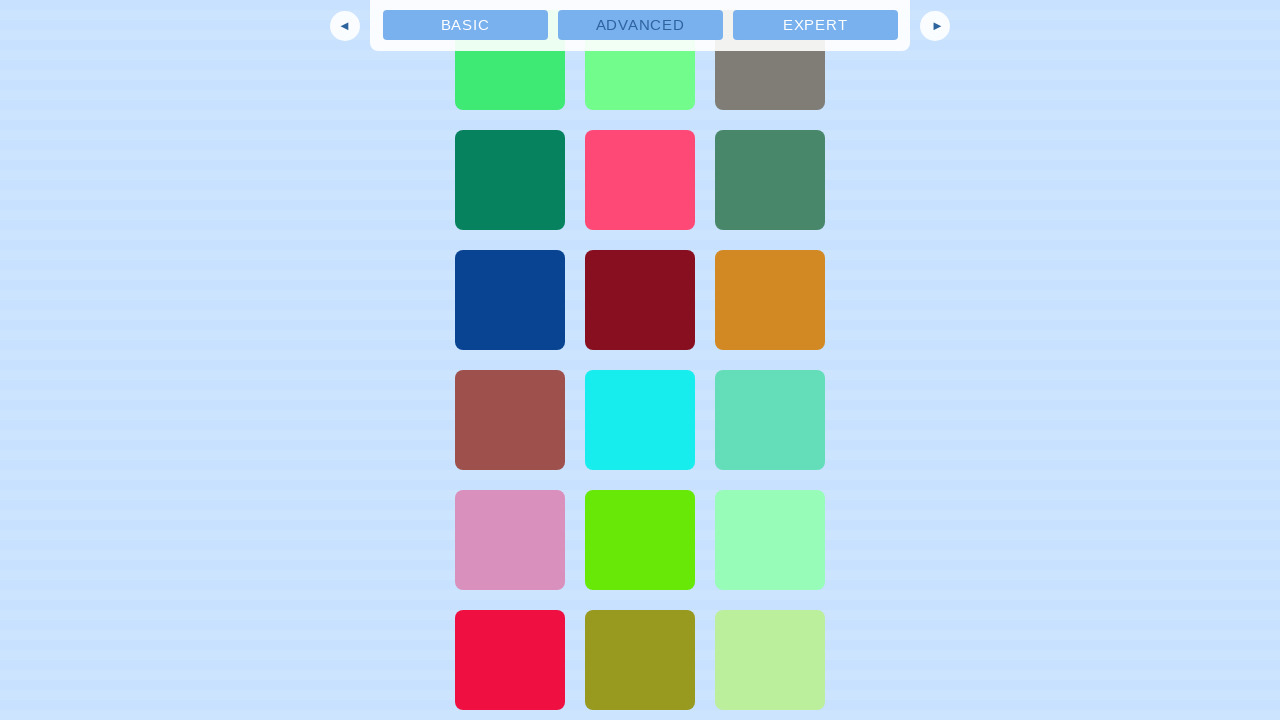

Scrolled to bottom (continuous scroll attempt 3/20)
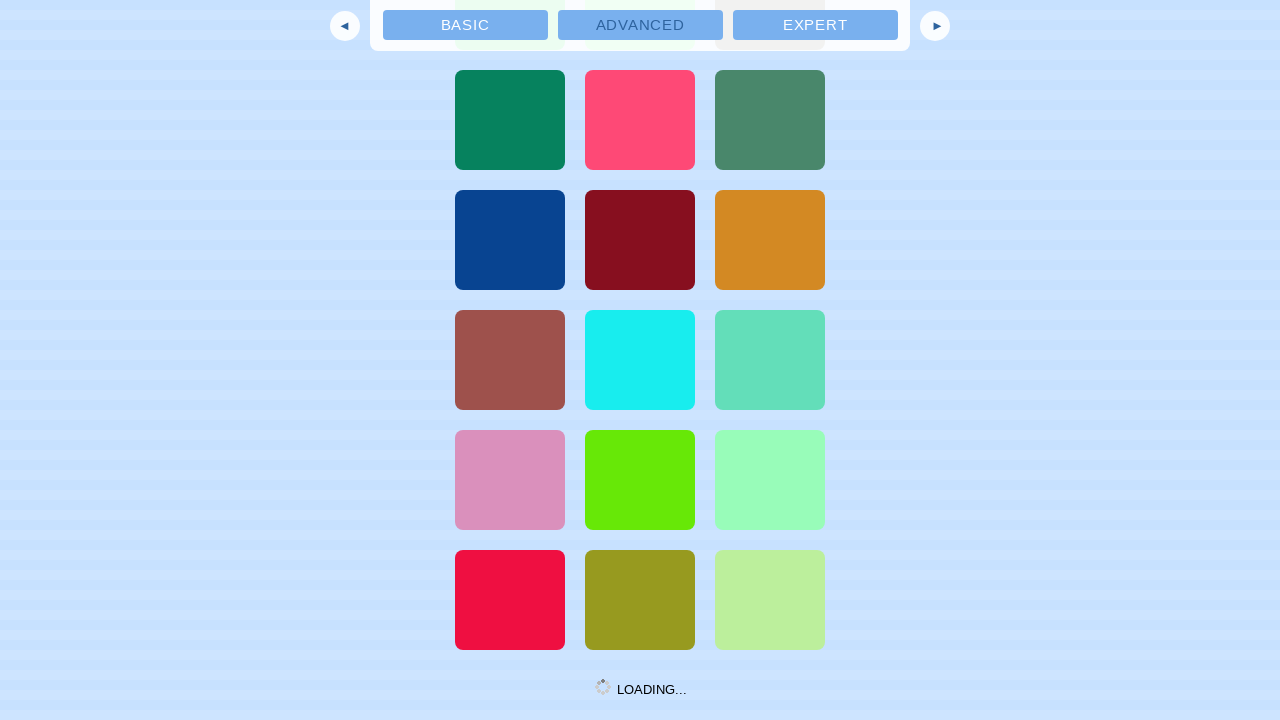

Waited 500ms for new content to load (attempt 3)
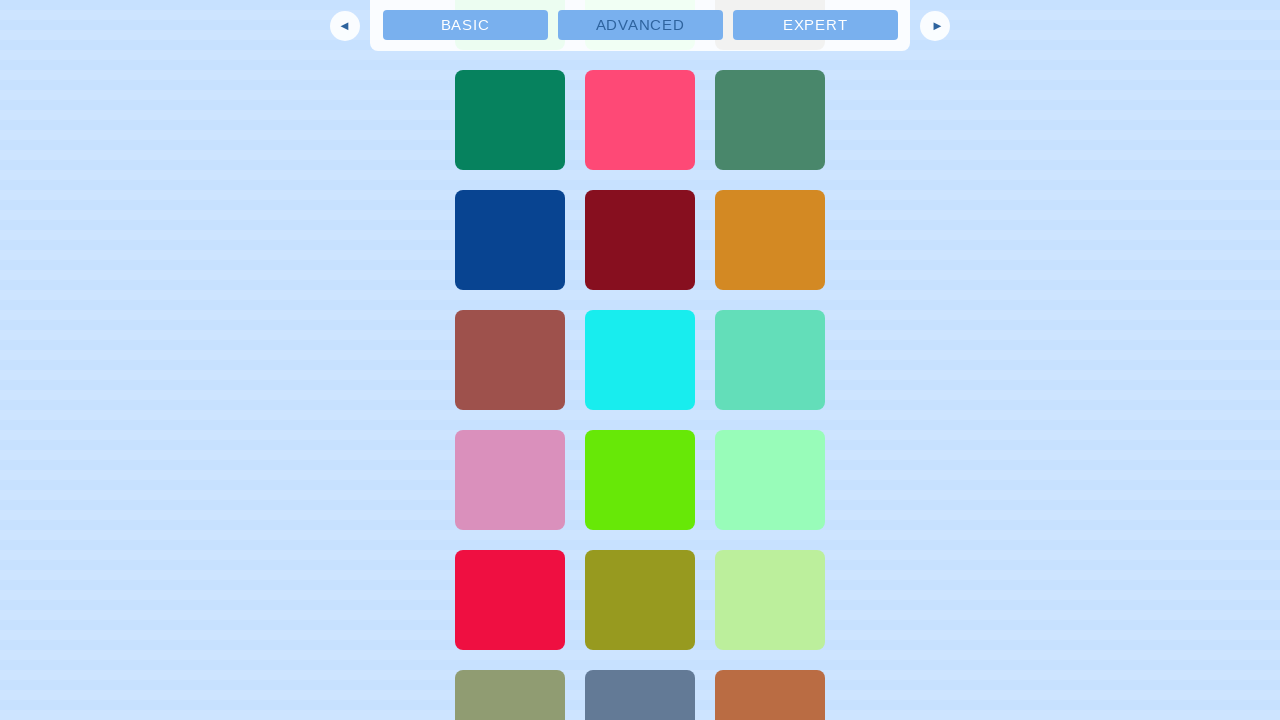

Retrieved updated scroll height: 2880 (attempt 3)
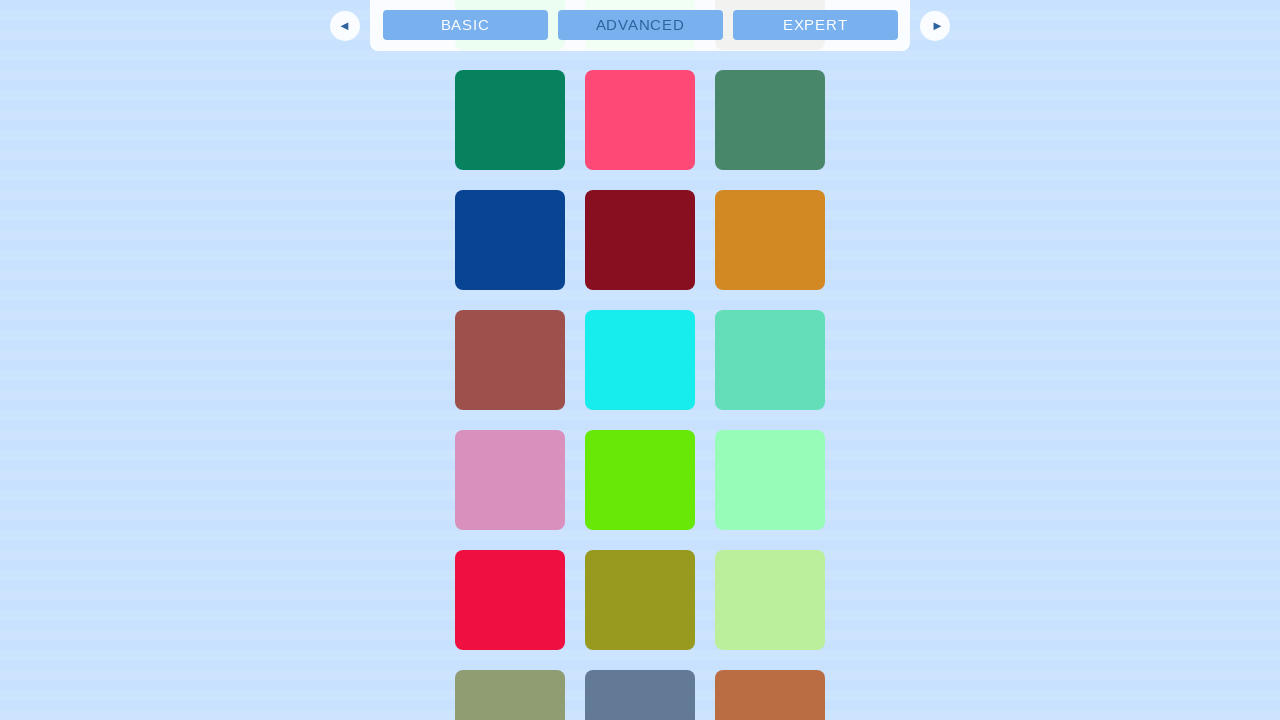

Scrolled to bottom (continuous scroll attempt 4/20)
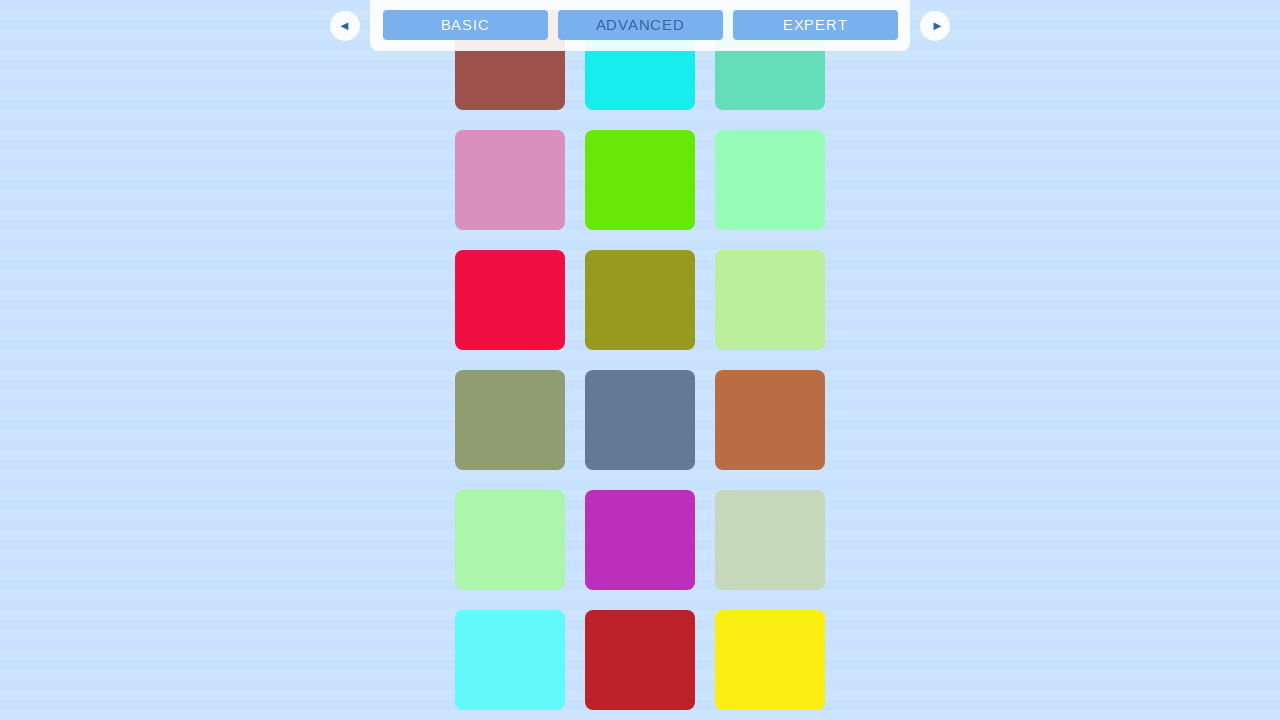

Waited 500ms for new content to load (attempt 4)
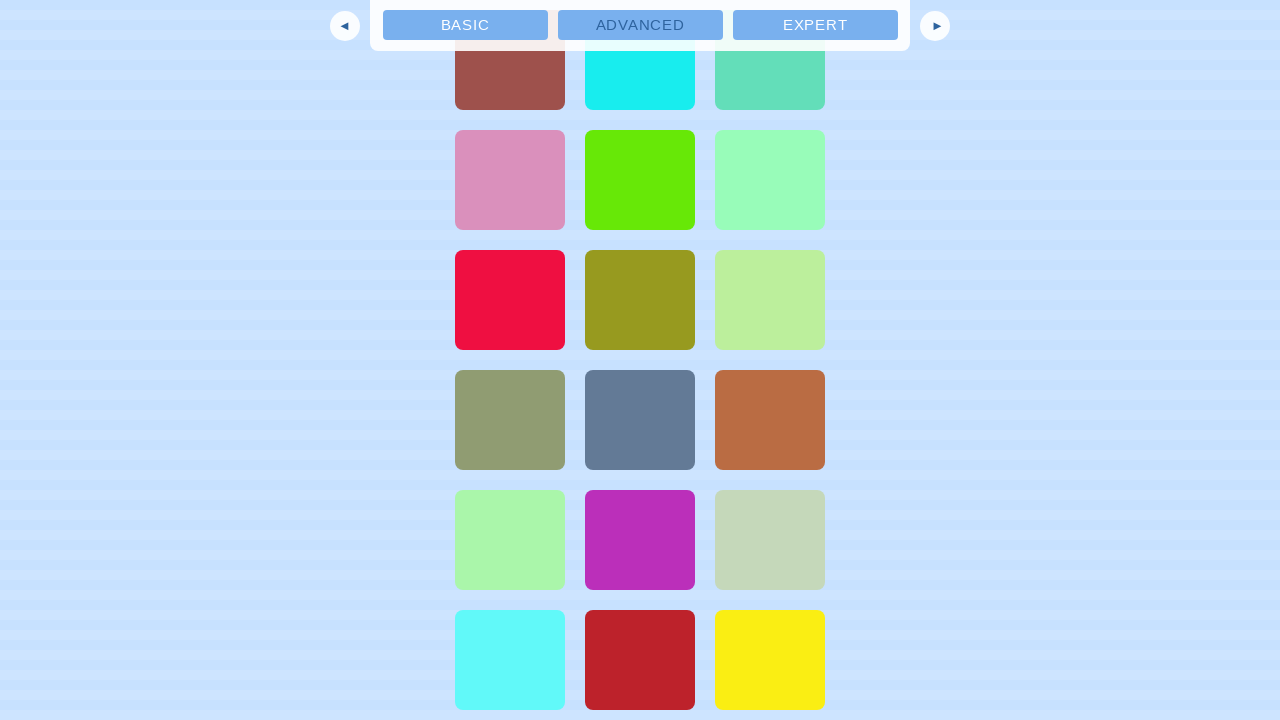

Retrieved updated scroll height: 2940 (attempt 4)
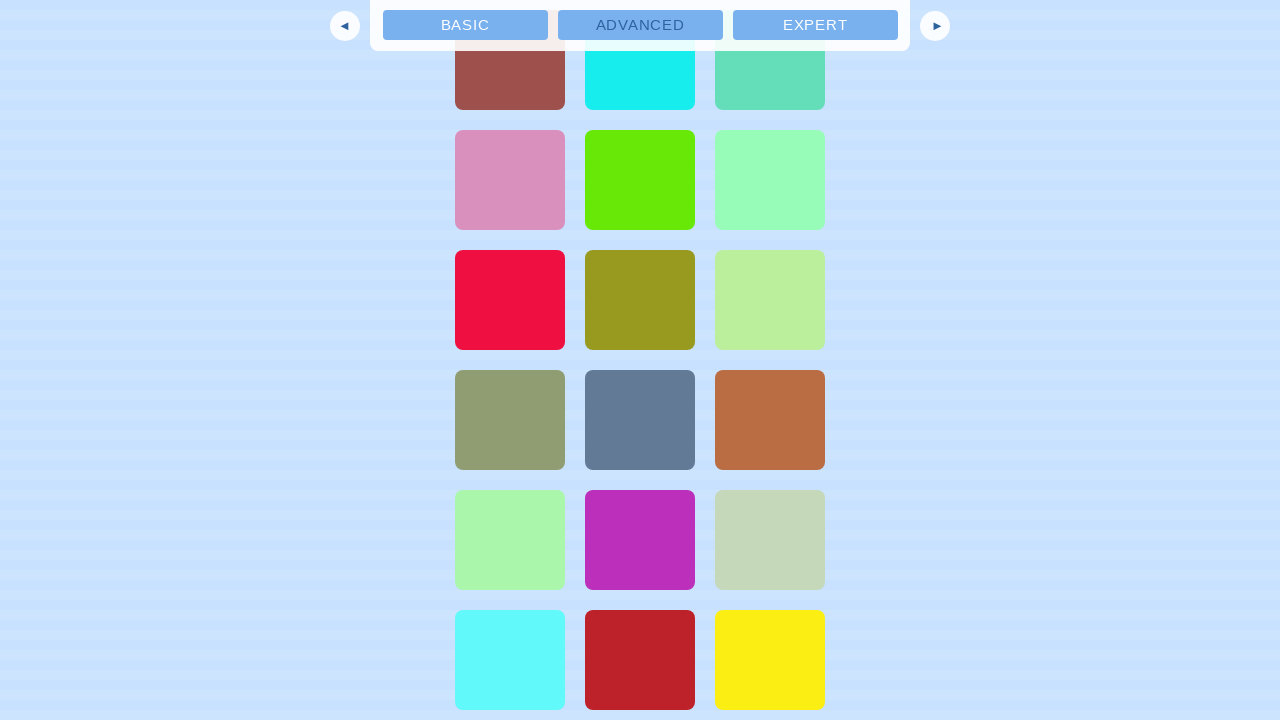

Scrolled to bottom (continuous scroll attempt 5/20)
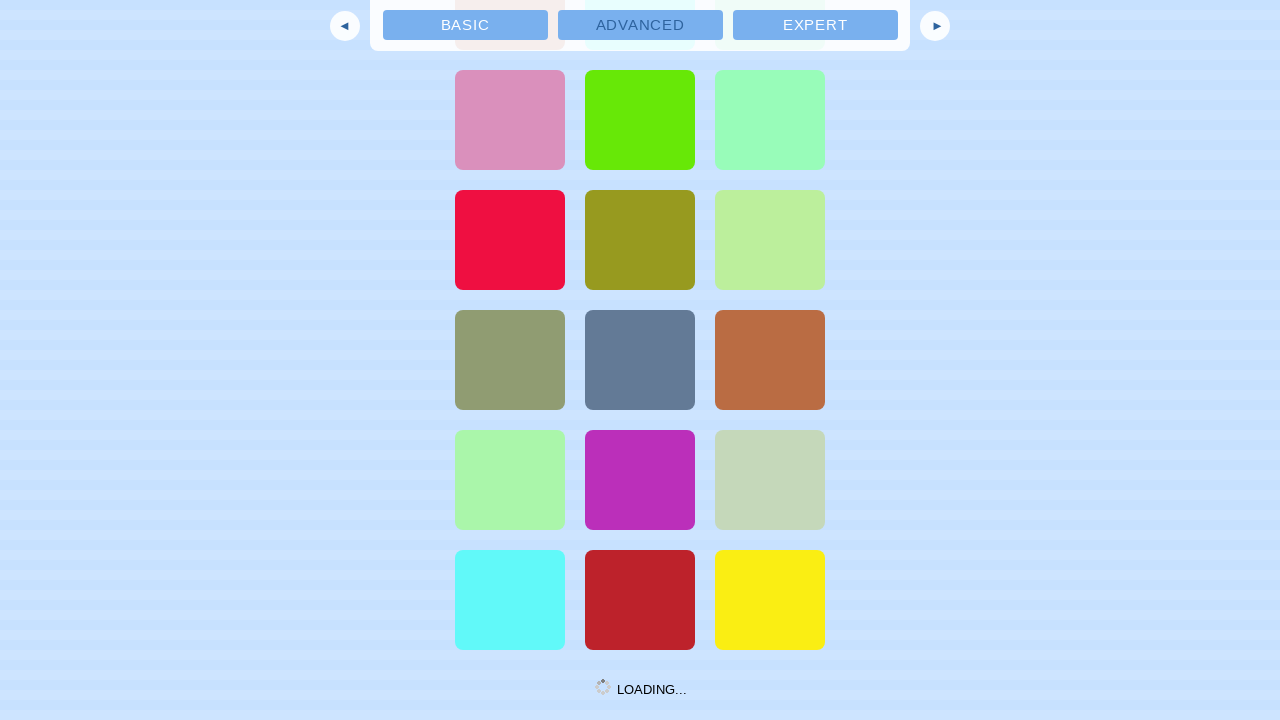

Waited 500ms for new content to load (attempt 5)
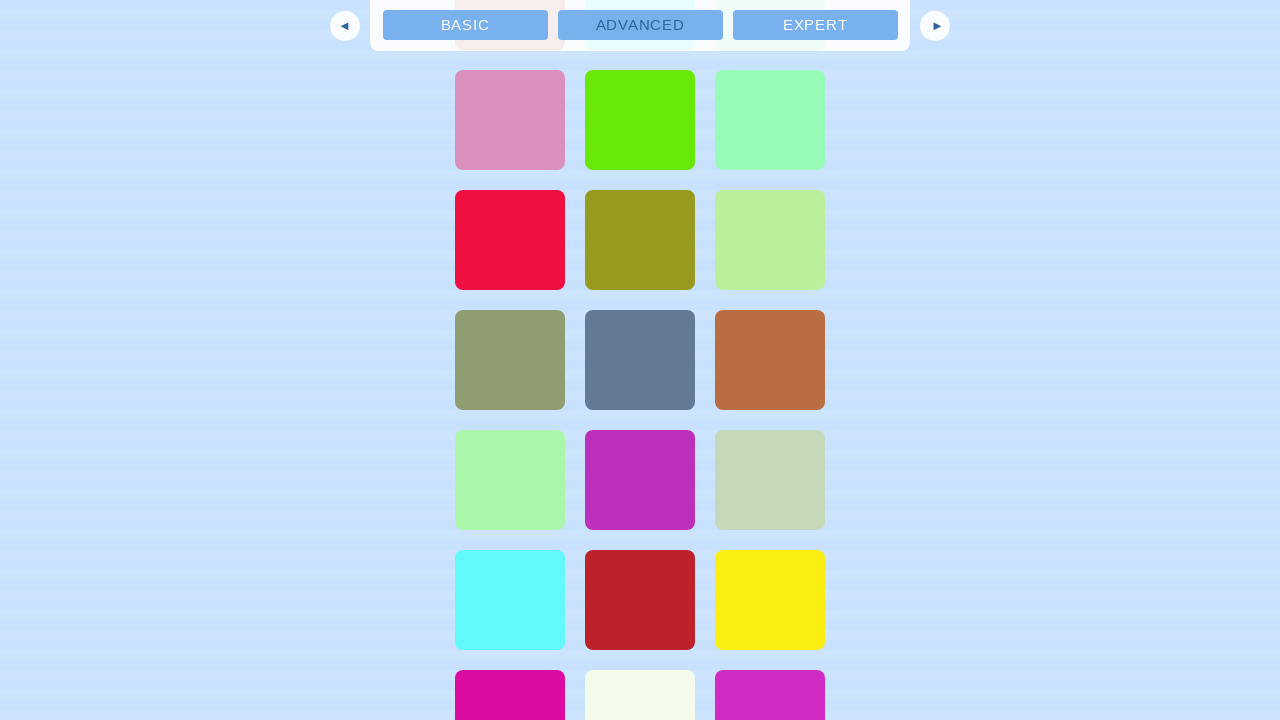

Retrieved updated scroll height: 3240 (attempt 5)
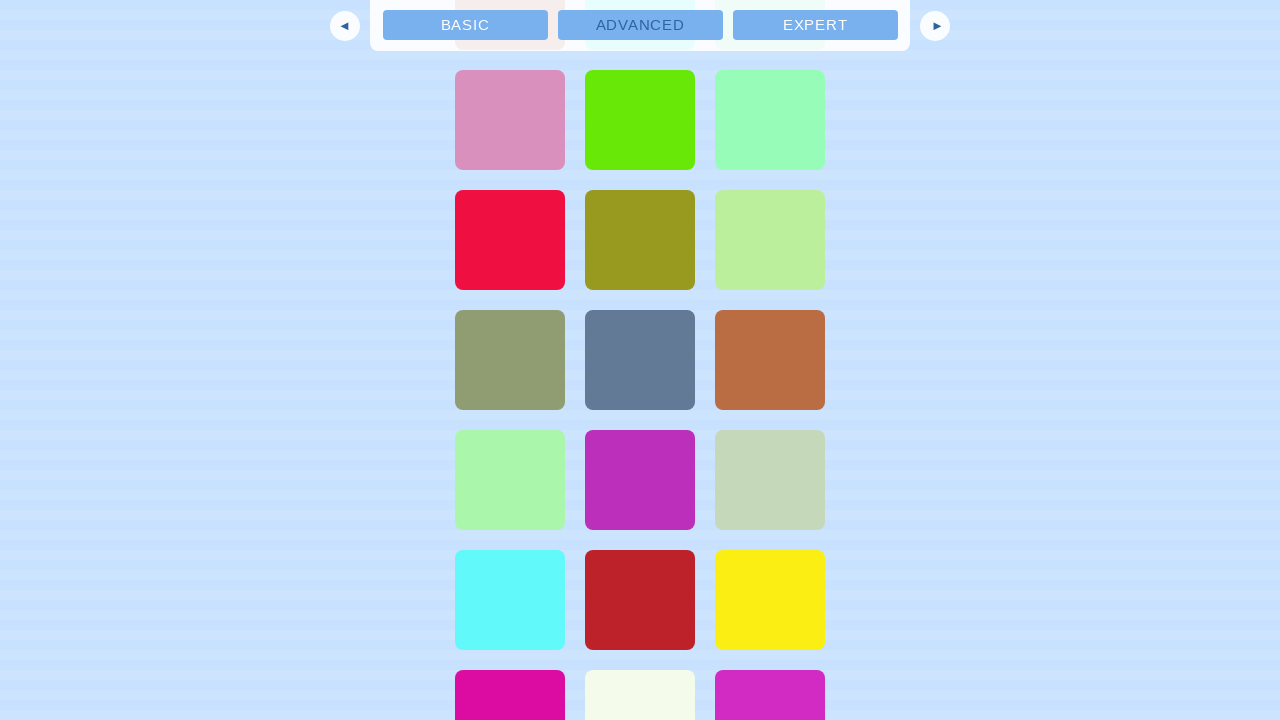

Scrolled to bottom (continuous scroll attempt 6/20)
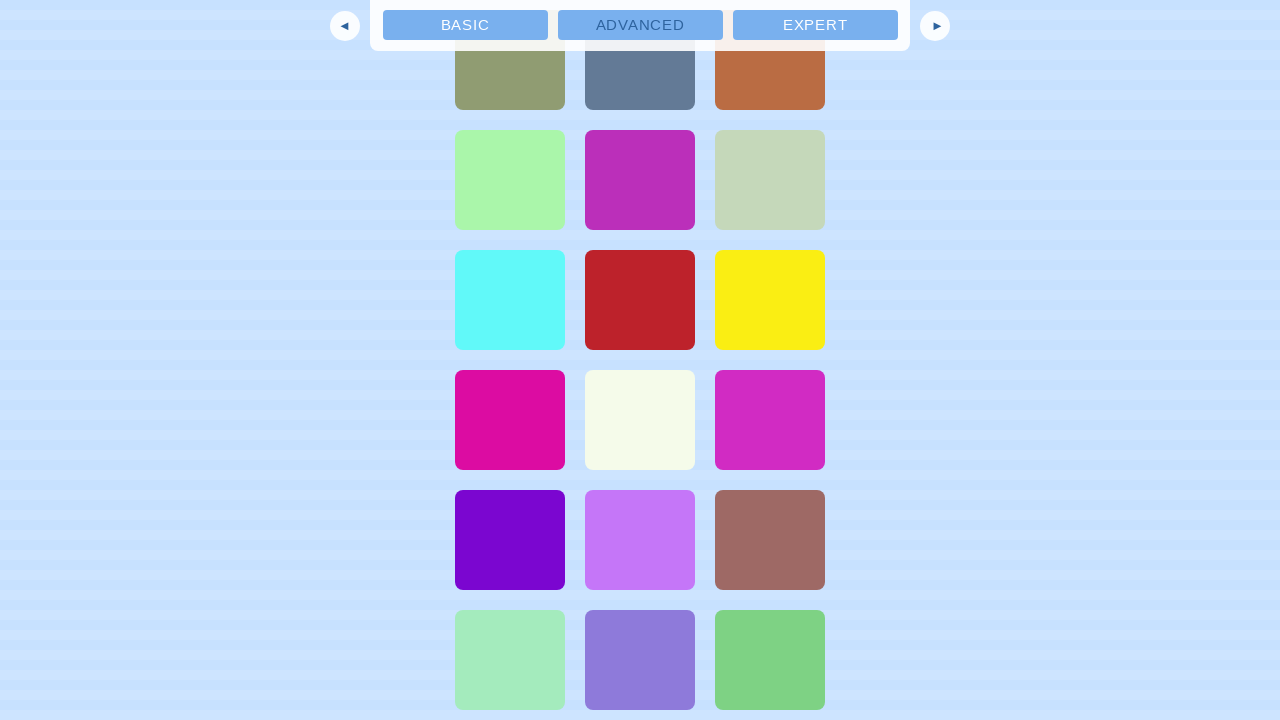

Waited 500ms for new content to load (attempt 6)
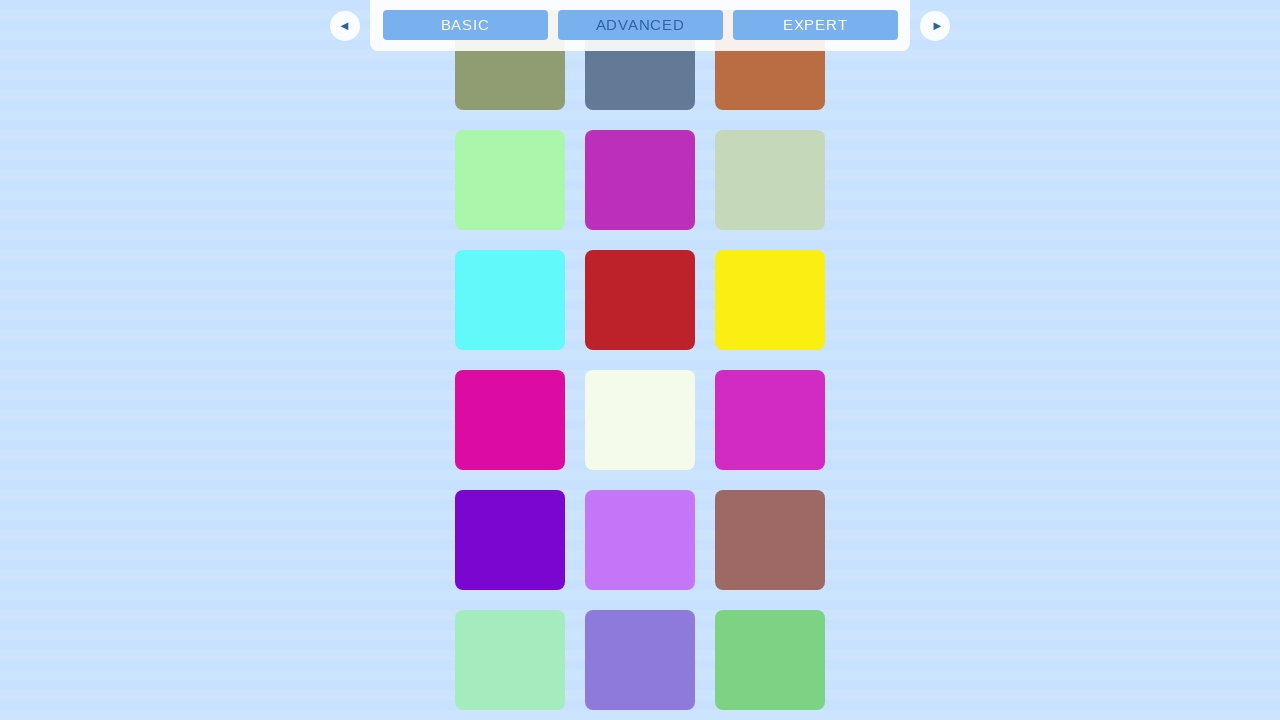

Retrieved updated scroll height: 3300 (attempt 6)
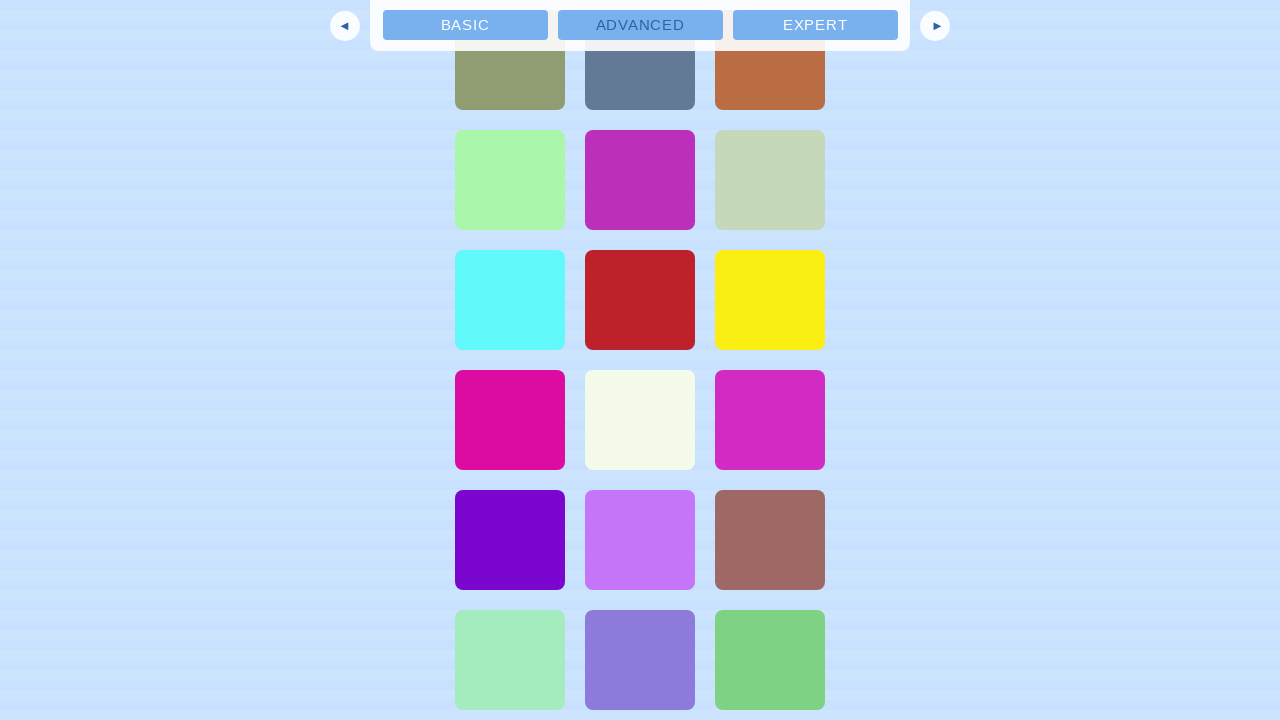

Scrolled to bottom (continuous scroll attempt 7/20)
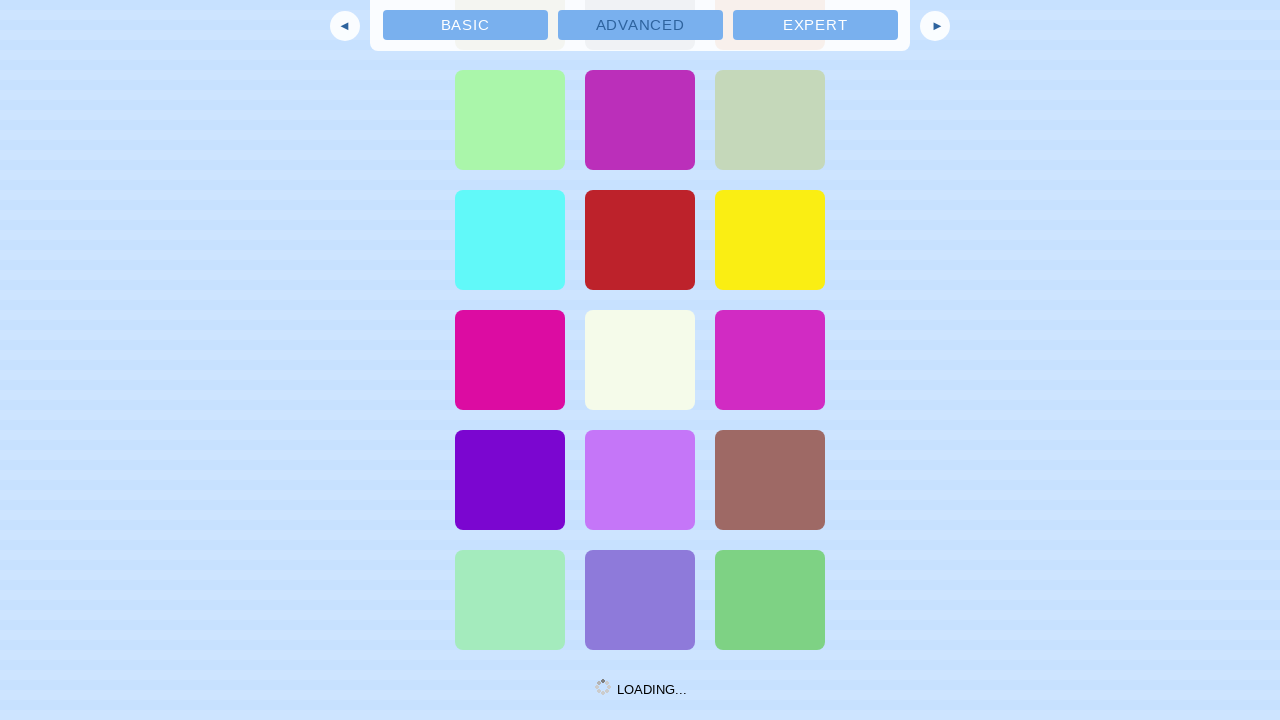

Waited 500ms for new content to load (attempt 7)
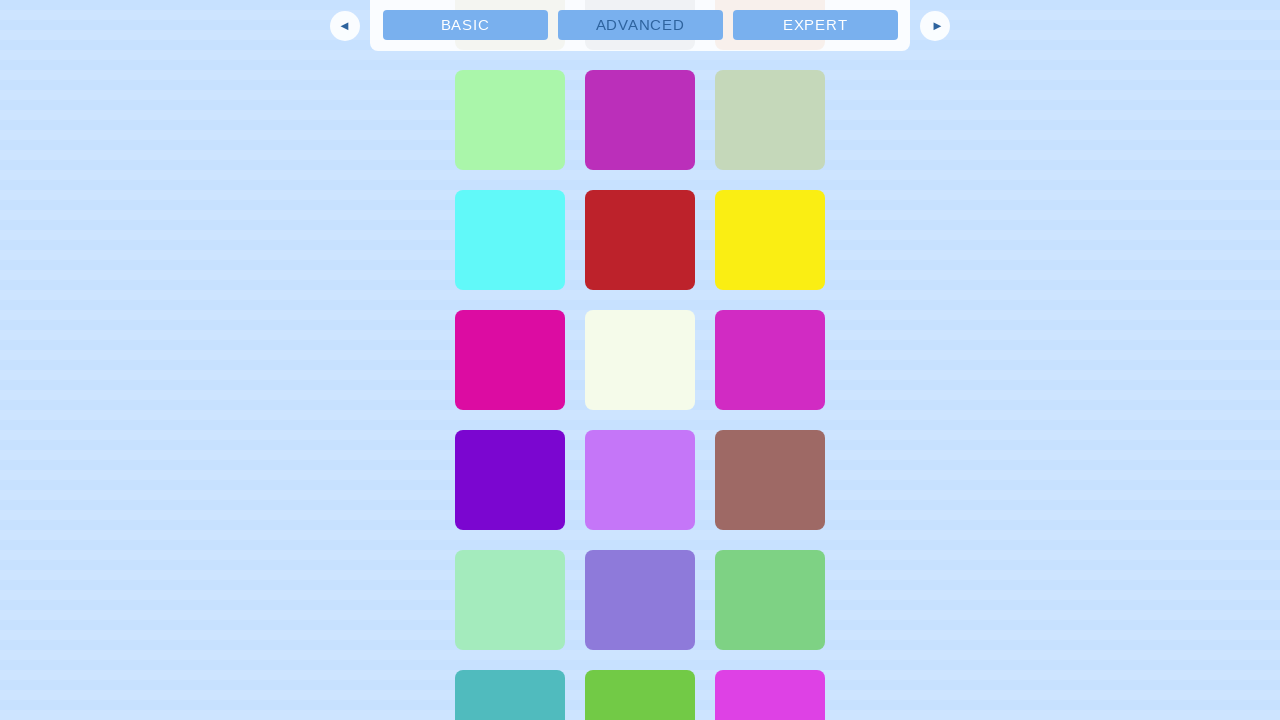

Retrieved updated scroll height: 3600 (attempt 7)
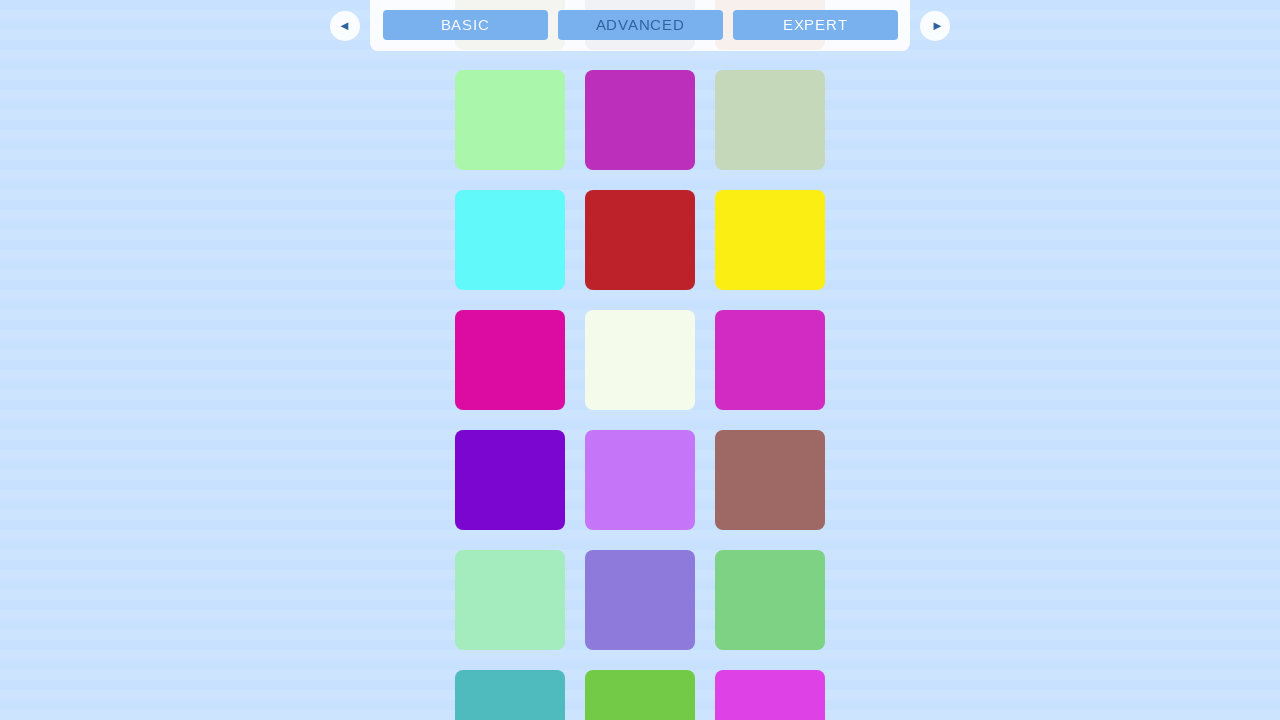

Scrolled to bottom (continuous scroll attempt 8/20)
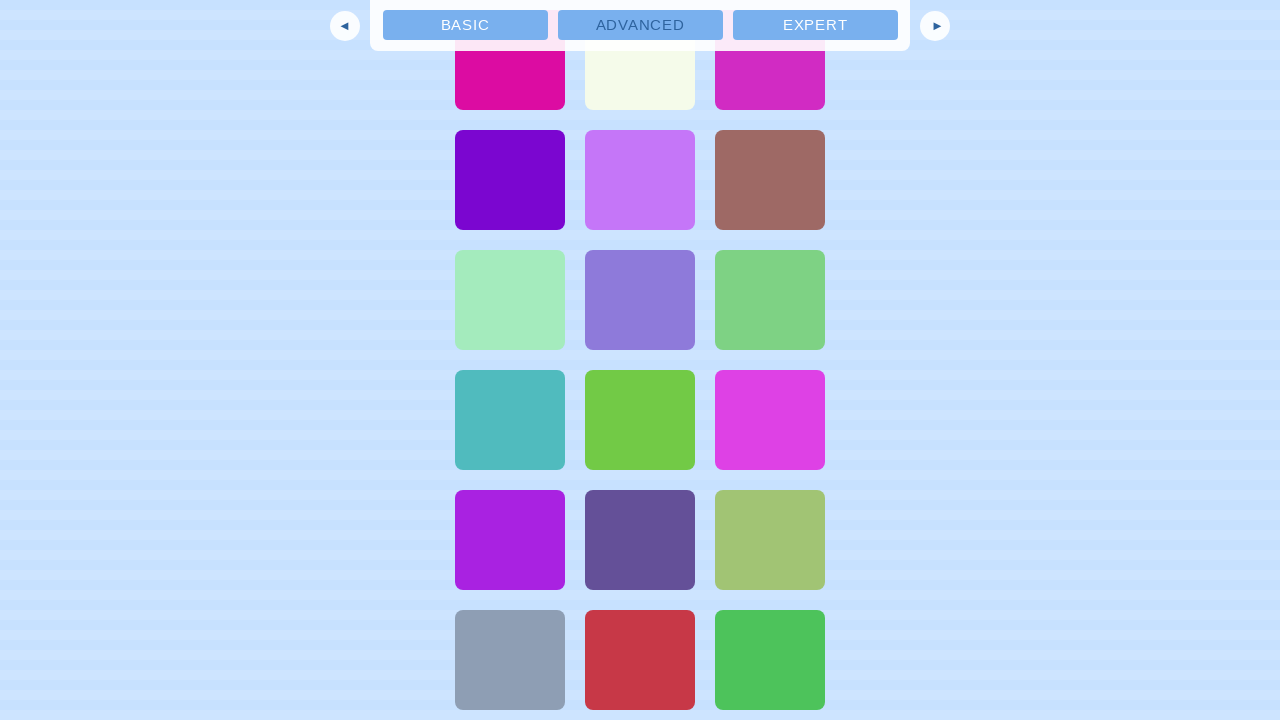

Waited 500ms for new content to load (attempt 8)
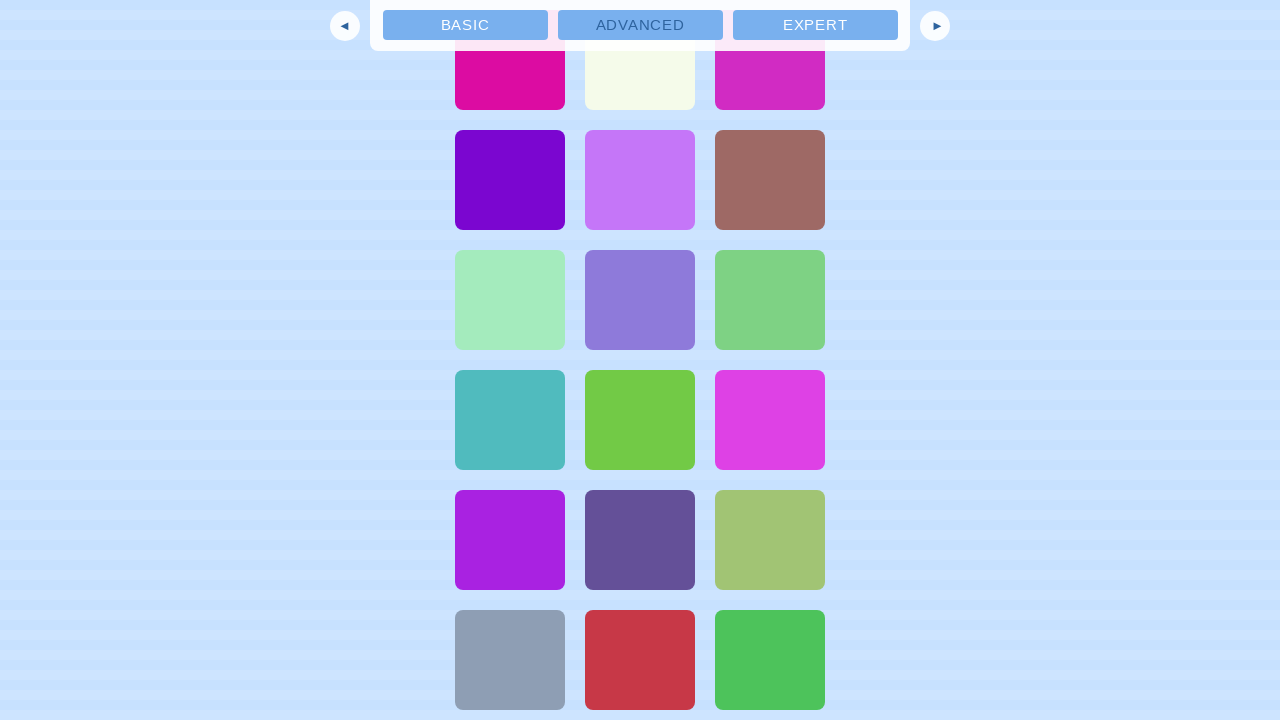

Retrieved updated scroll height: 3660 (attempt 8)
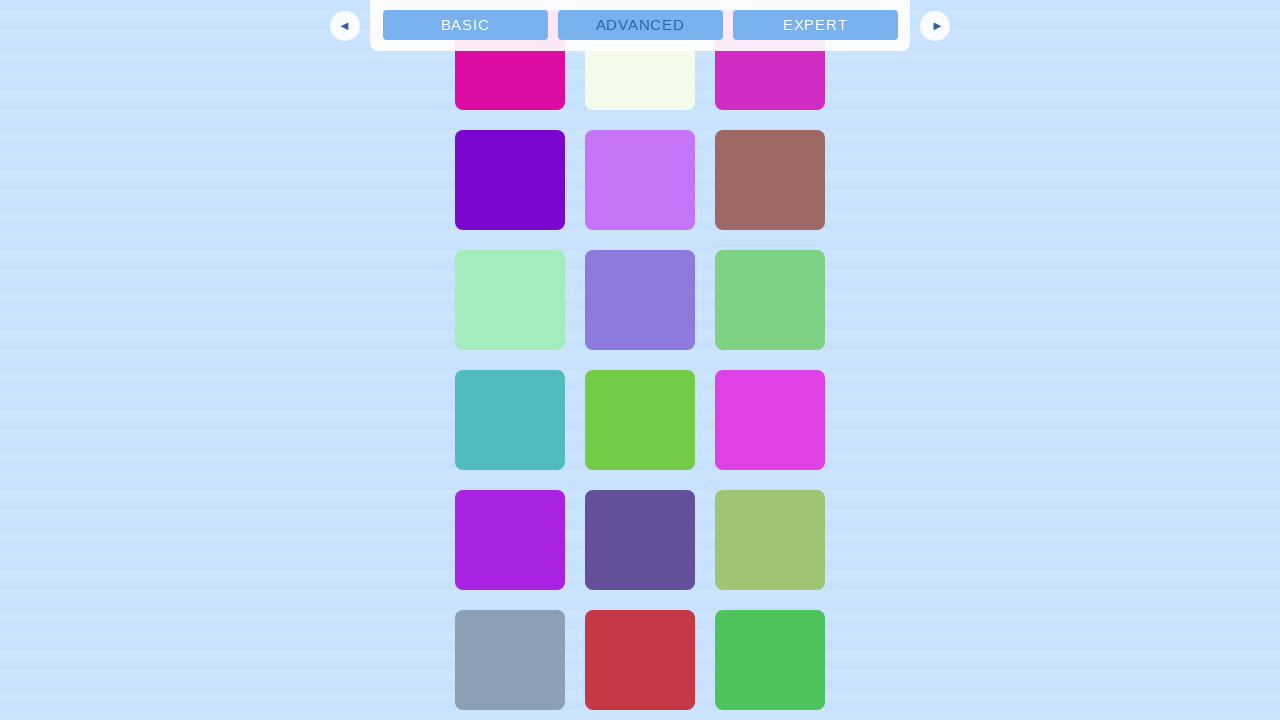

Scrolled to bottom (continuous scroll attempt 9/20)
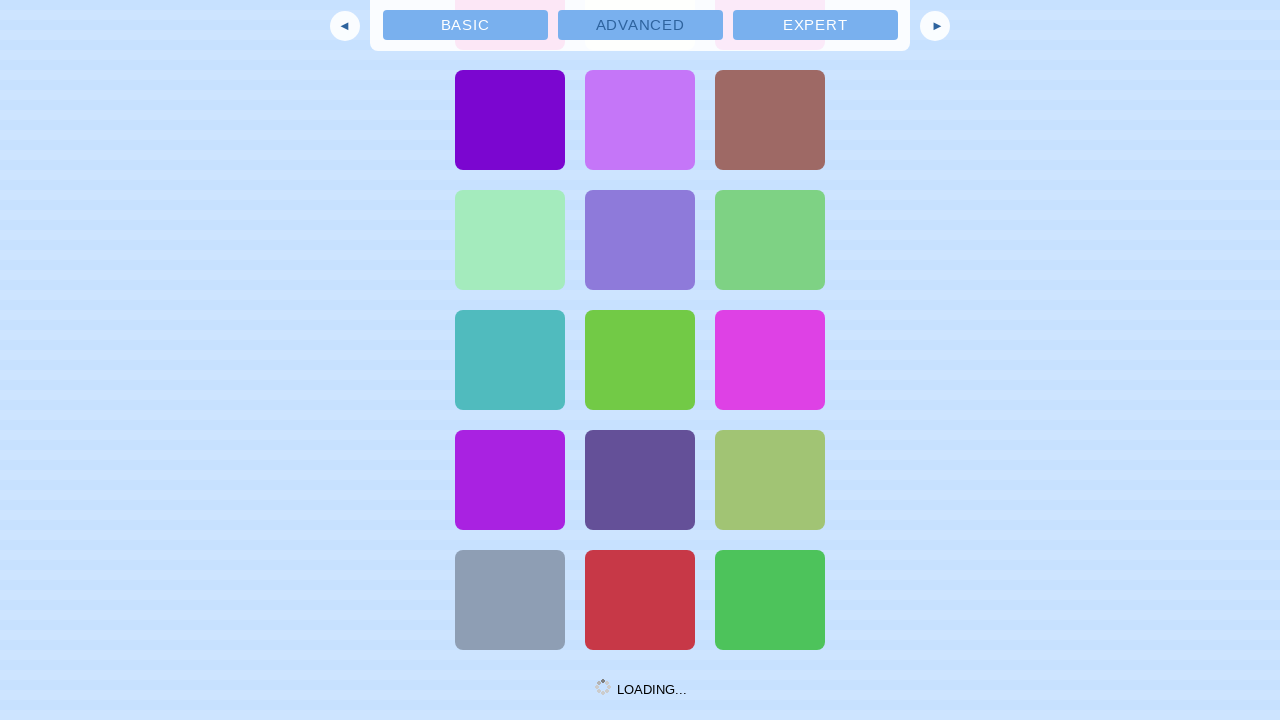

Waited 500ms for new content to load (attempt 9)
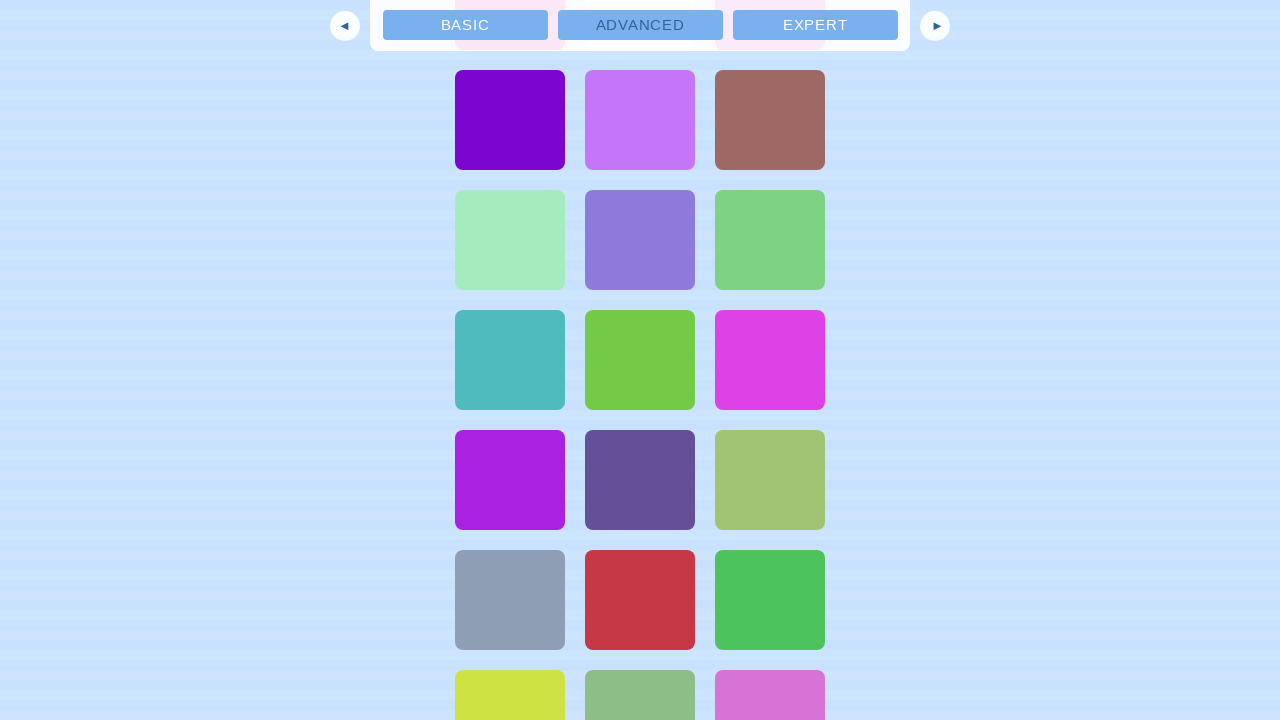

Retrieved updated scroll height: 3960 (attempt 9)
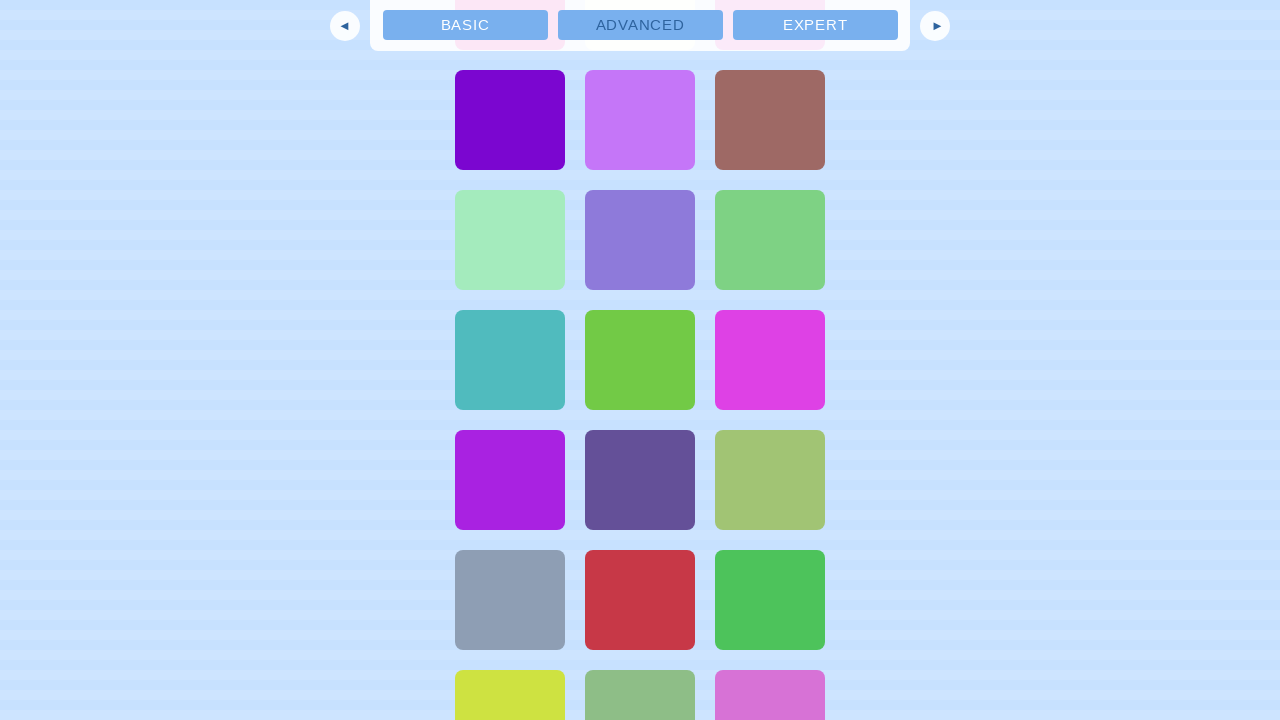

Scrolled to bottom (continuous scroll attempt 10/20)
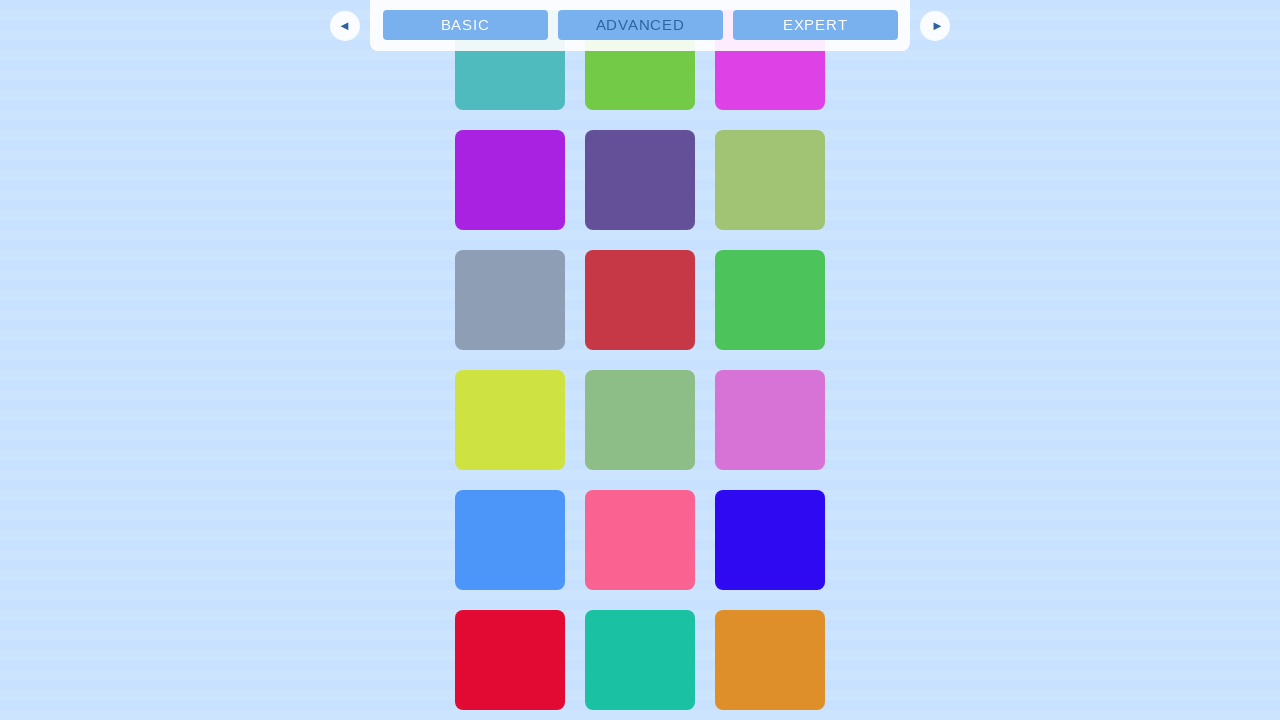

Waited 500ms for new content to load (attempt 10)
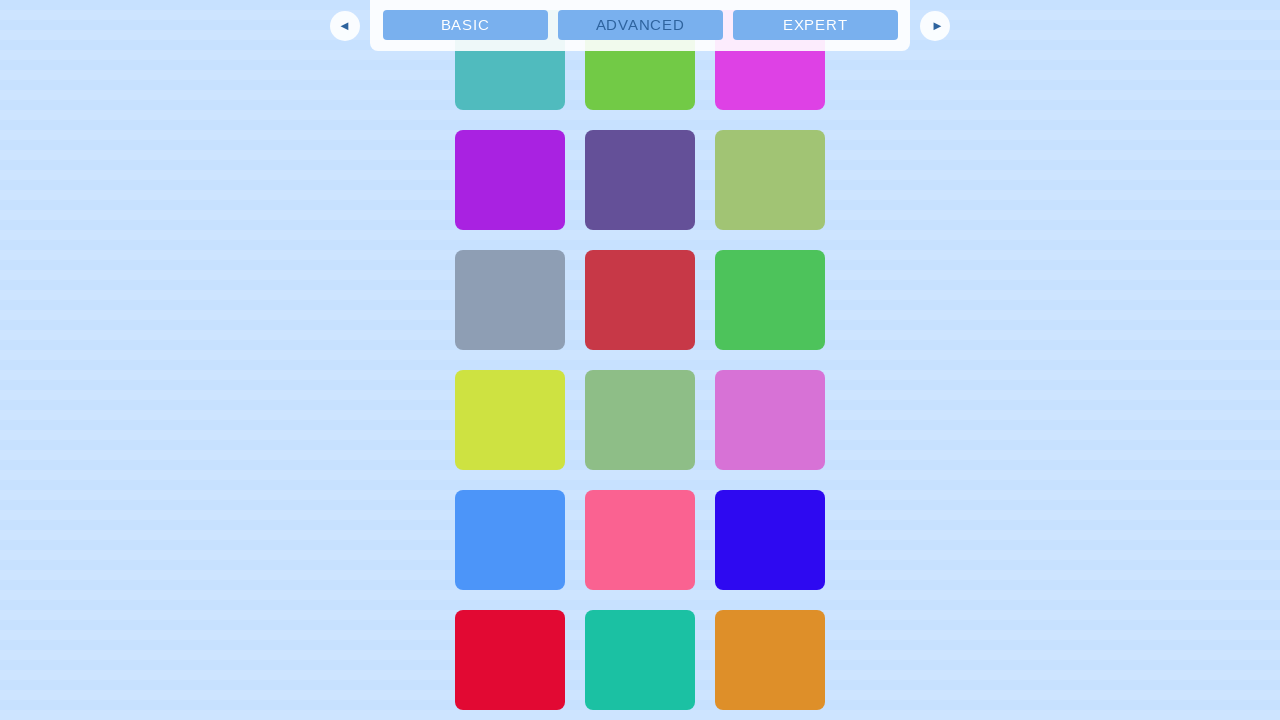

Retrieved updated scroll height: 4020 (attempt 10)
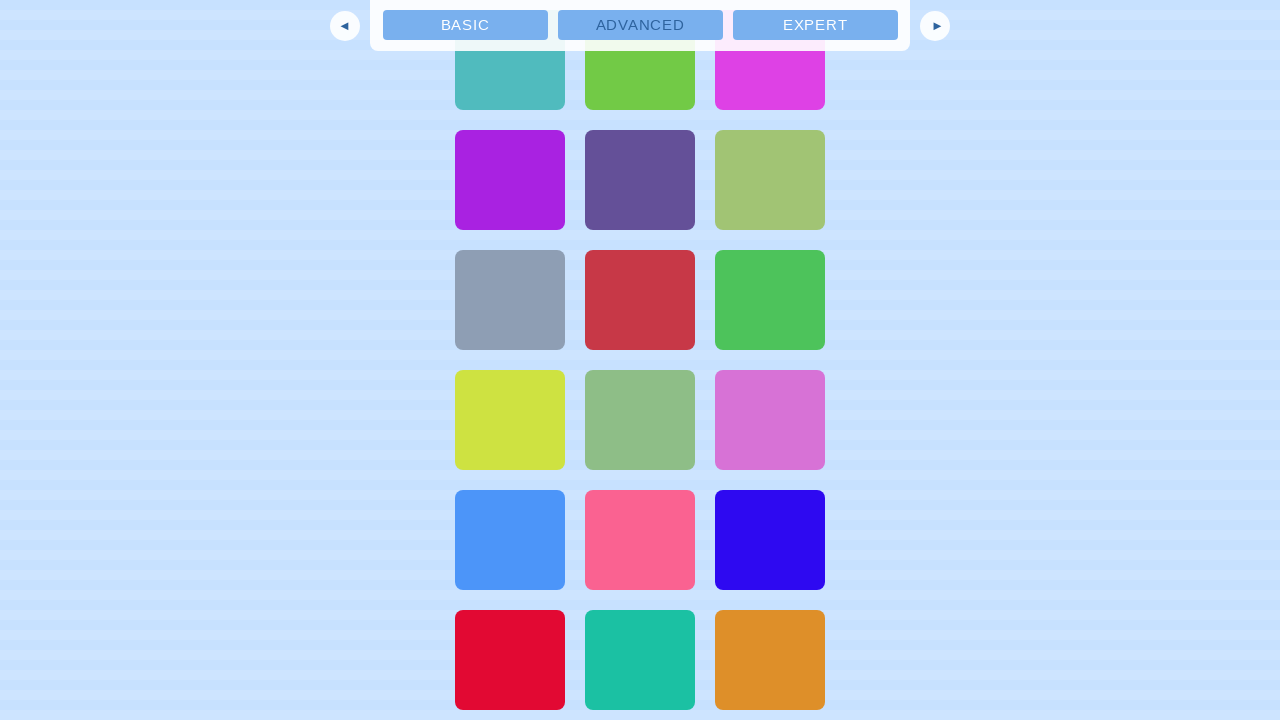

Scrolled to bottom (continuous scroll attempt 11/20)
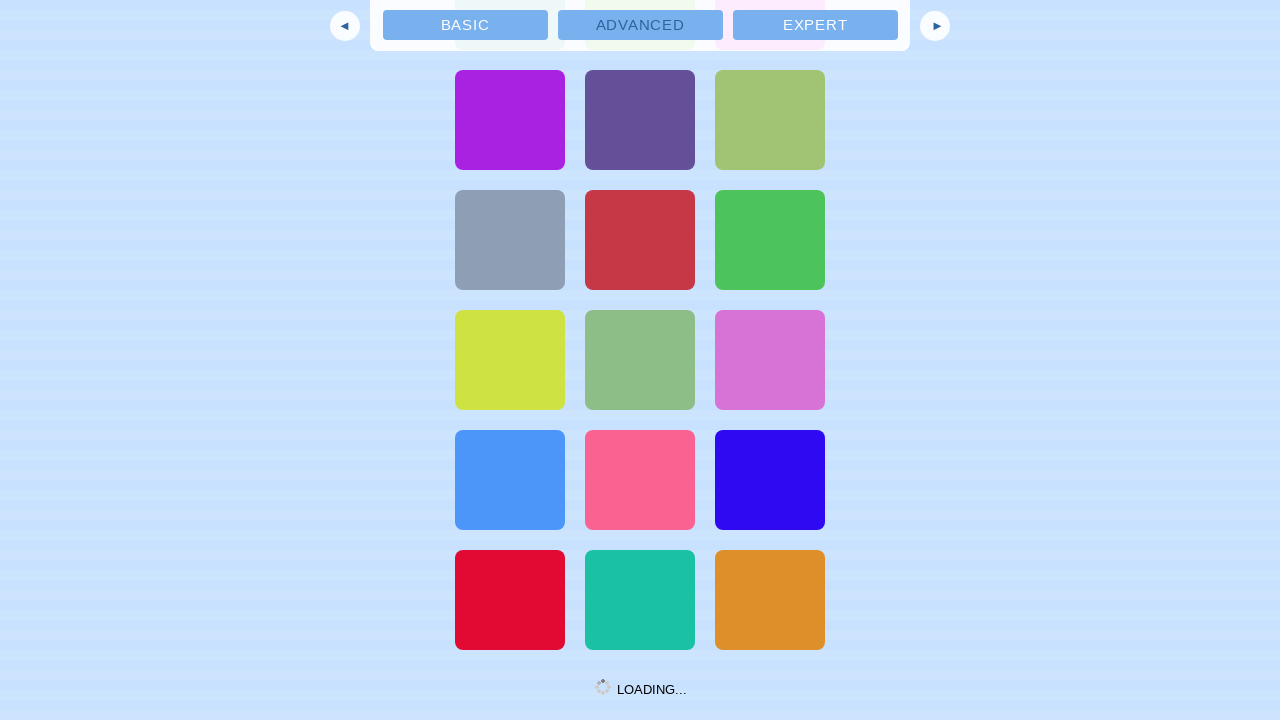

Waited 500ms for new content to load (attempt 11)
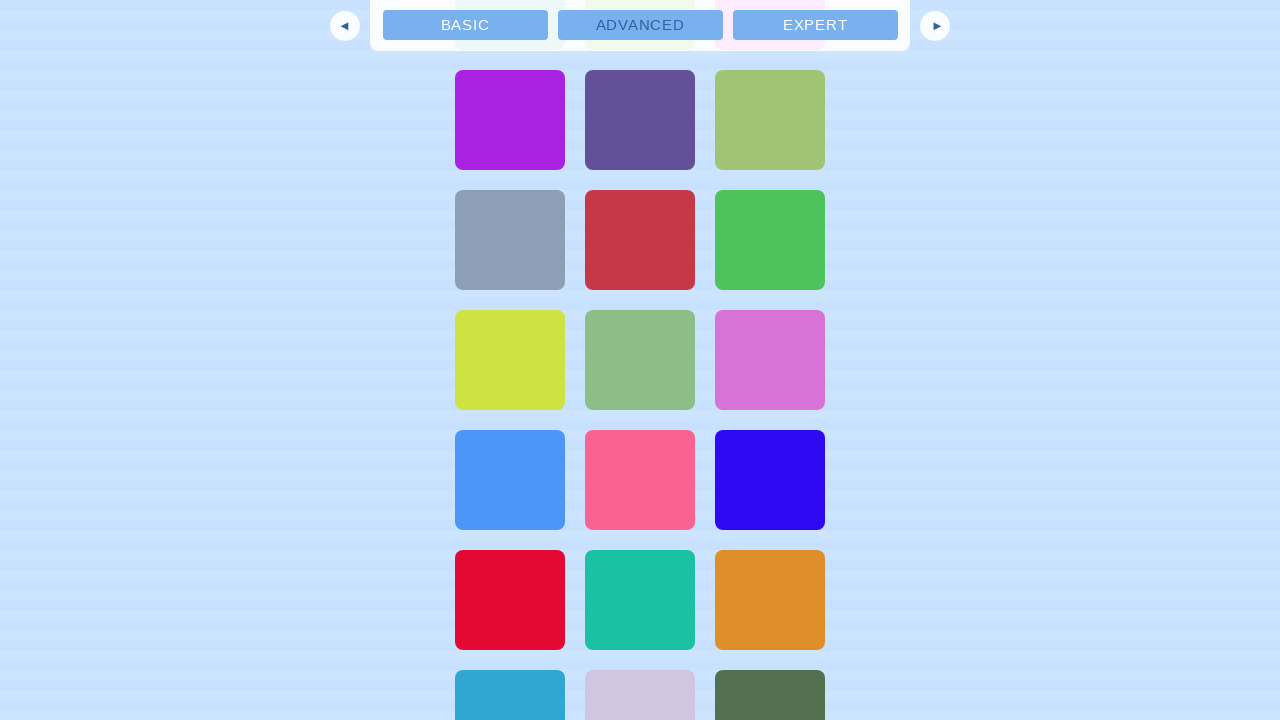

Retrieved updated scroll height: 4320 (attempt 11)
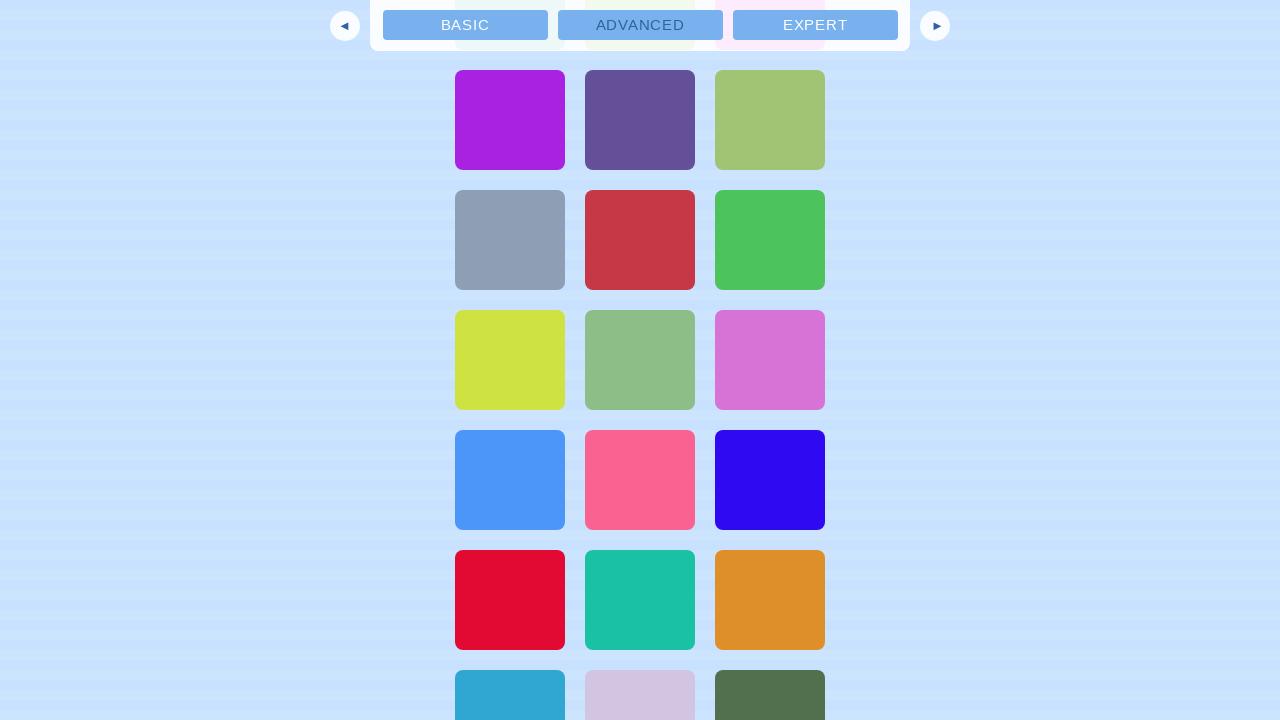

Scrolled to bottom (continuous scroll attempt 12/20)
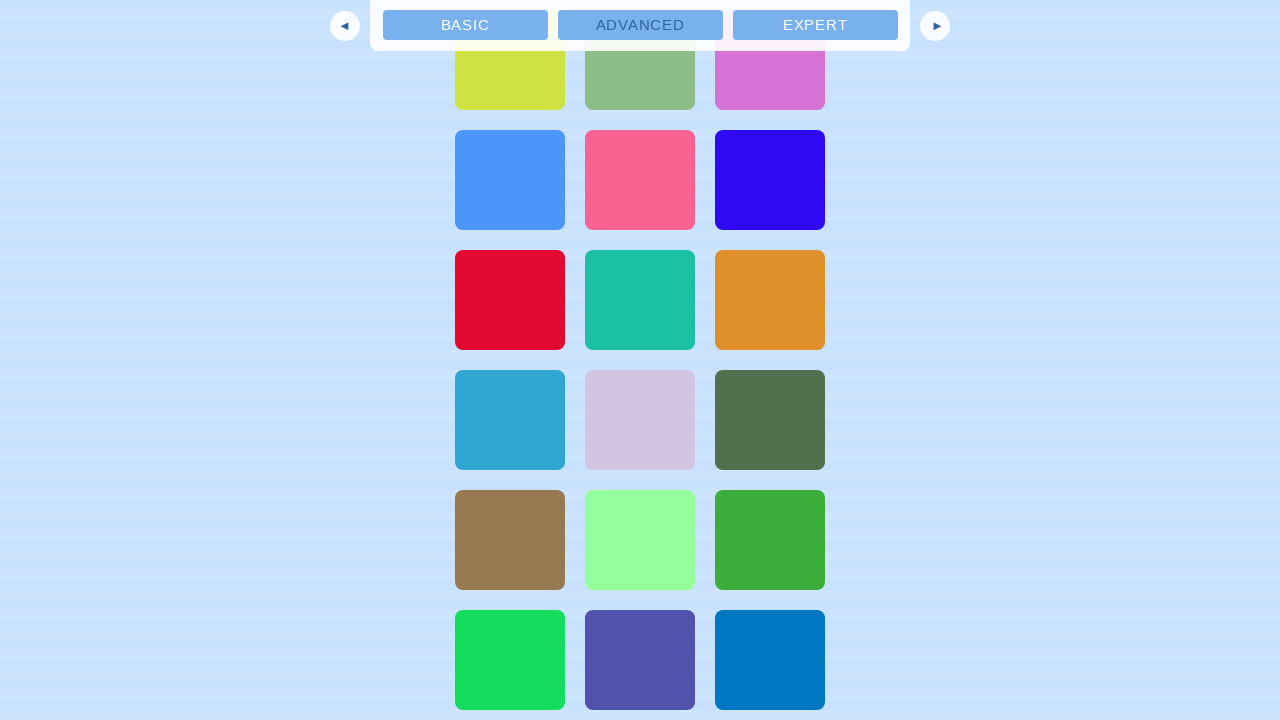

Waited 500ms for new content to load (attempt 12)
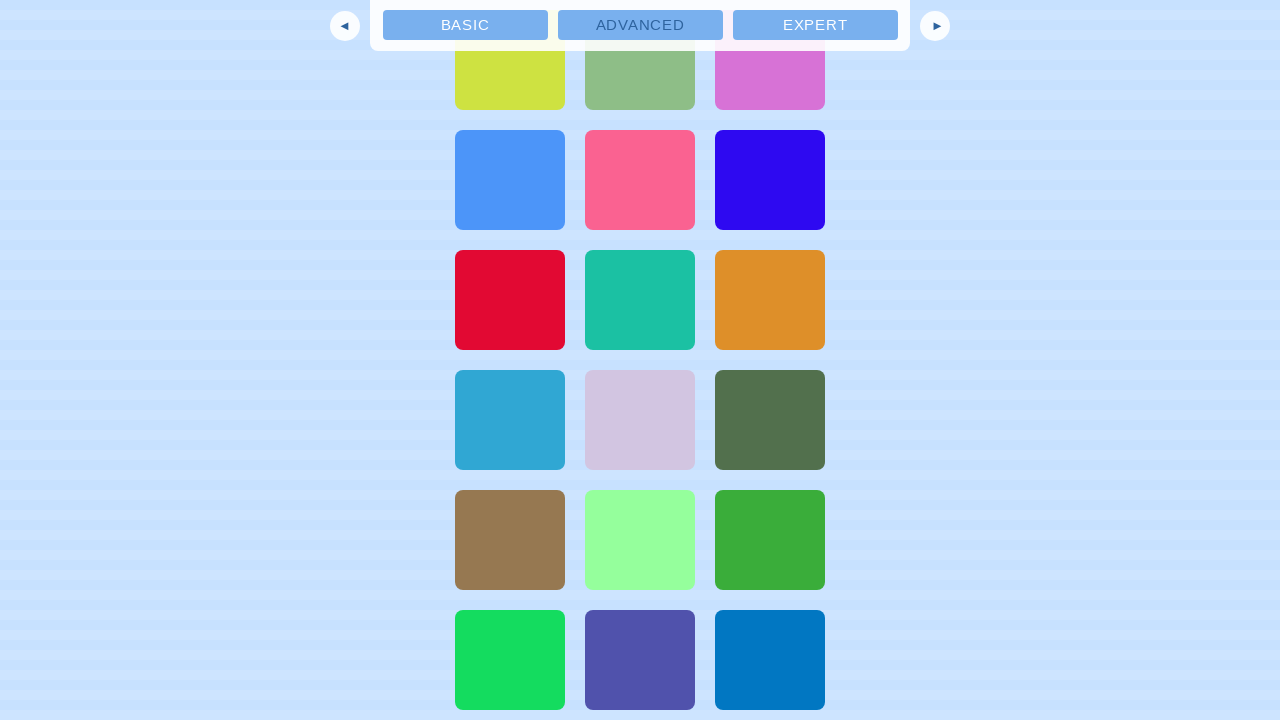

Retrieved updated scroll height: 4380 (attempt 12)
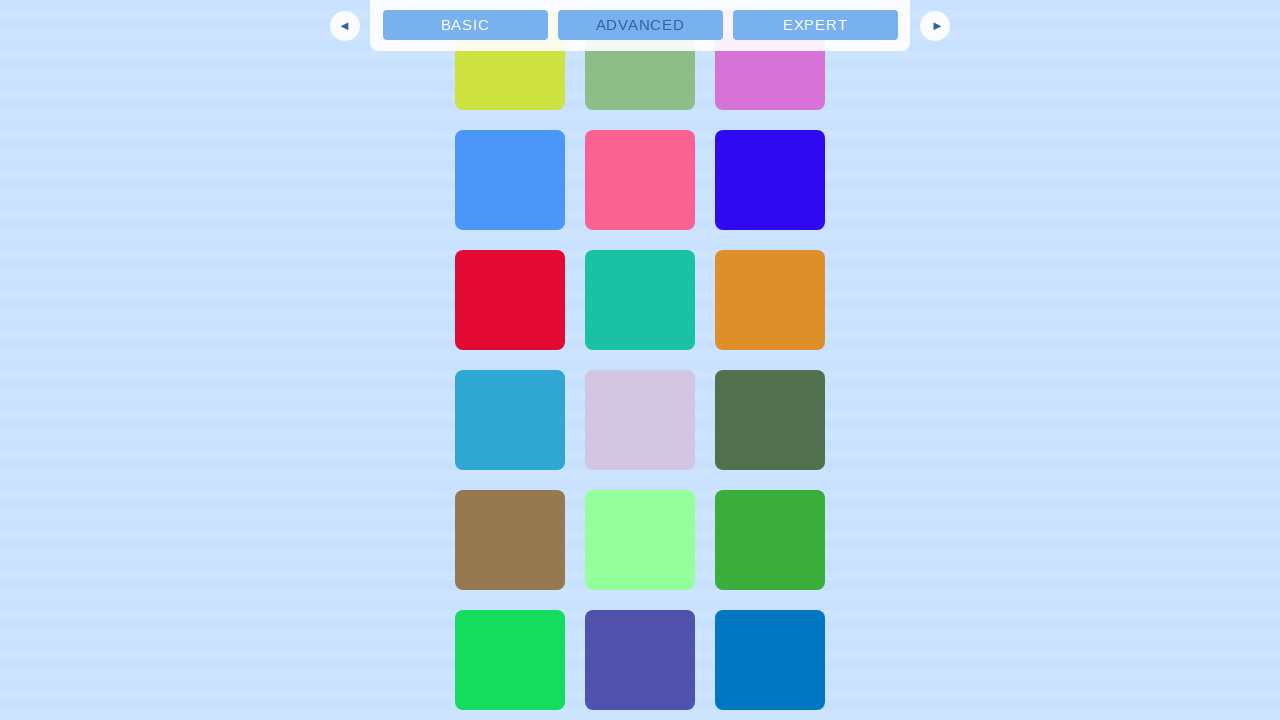

Scrolled to bottom (continuous scroll attempt 13/20)
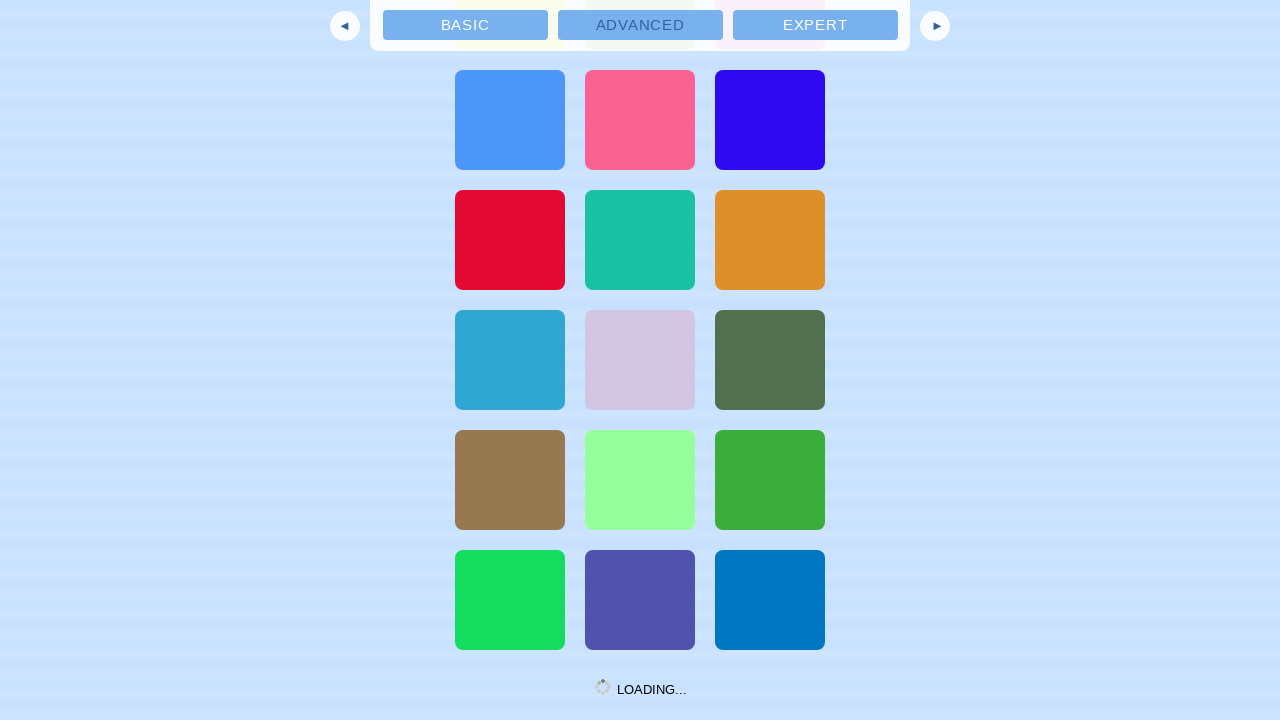

Waited 500ms for new content to load (attempt 13)
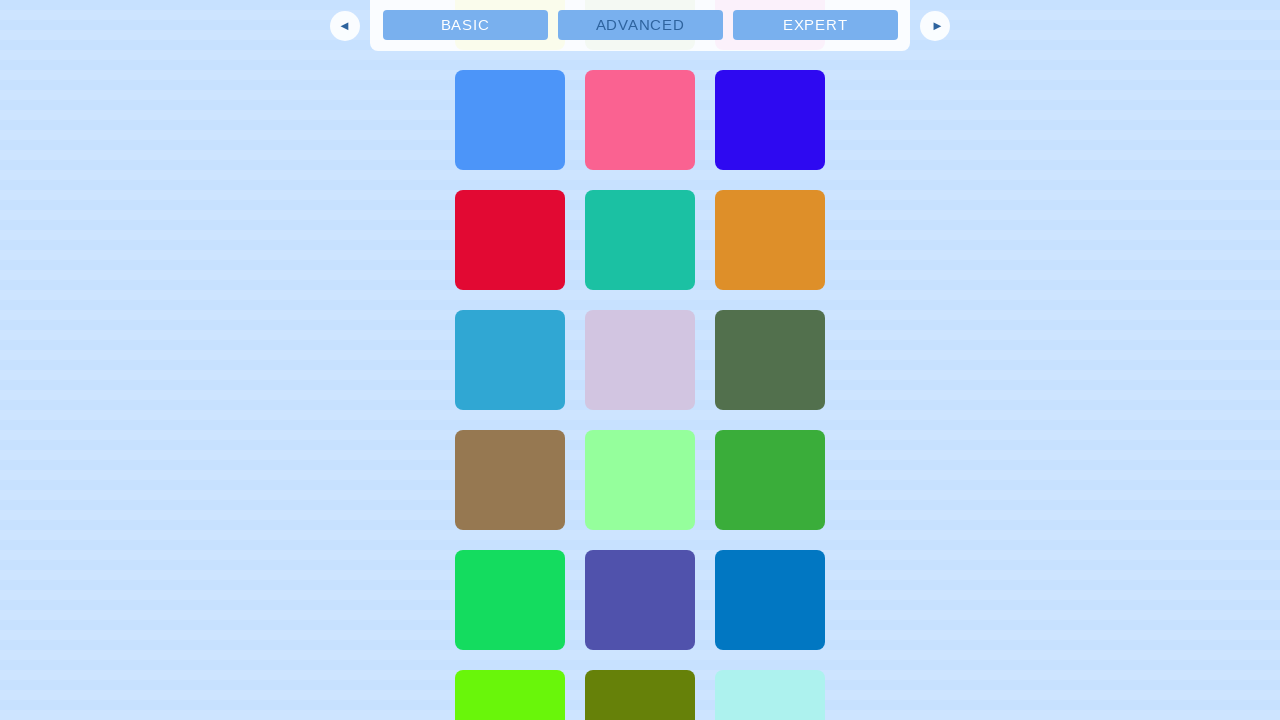

Retrieved updated scroll height: 4680 (attempt 13)
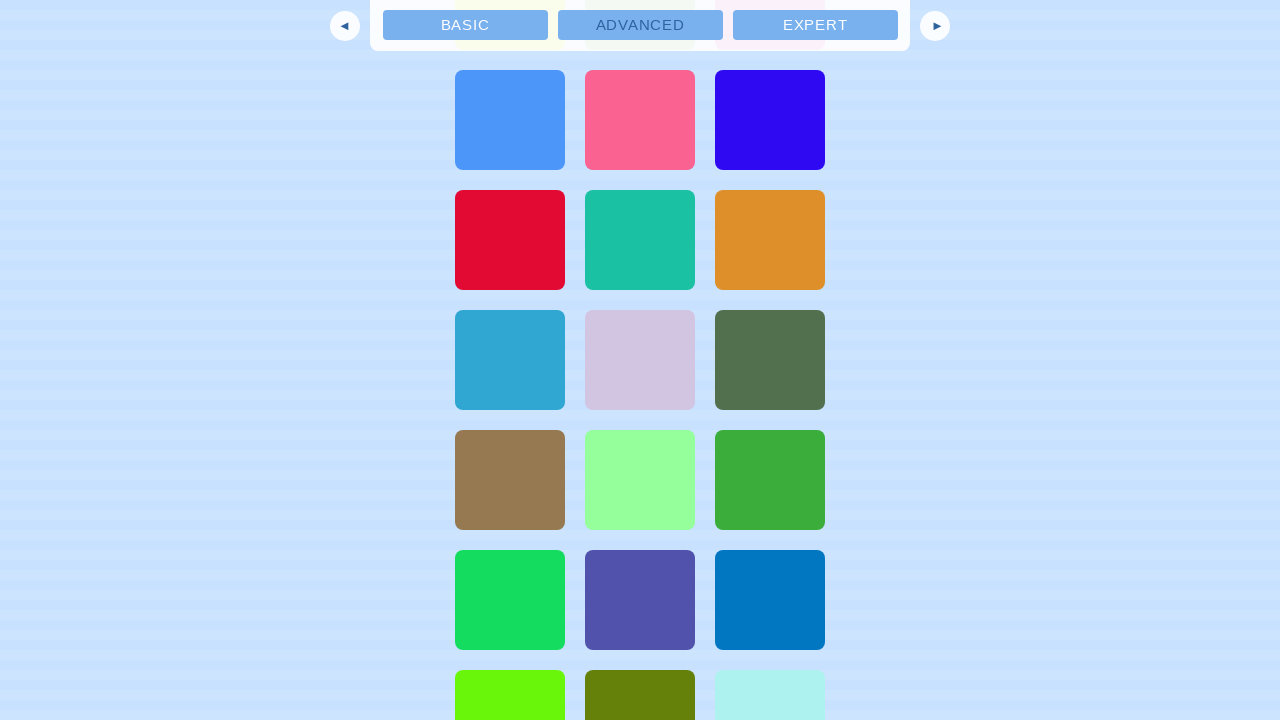

Scrolled to bottom (continuous scroll attempt 14/20)
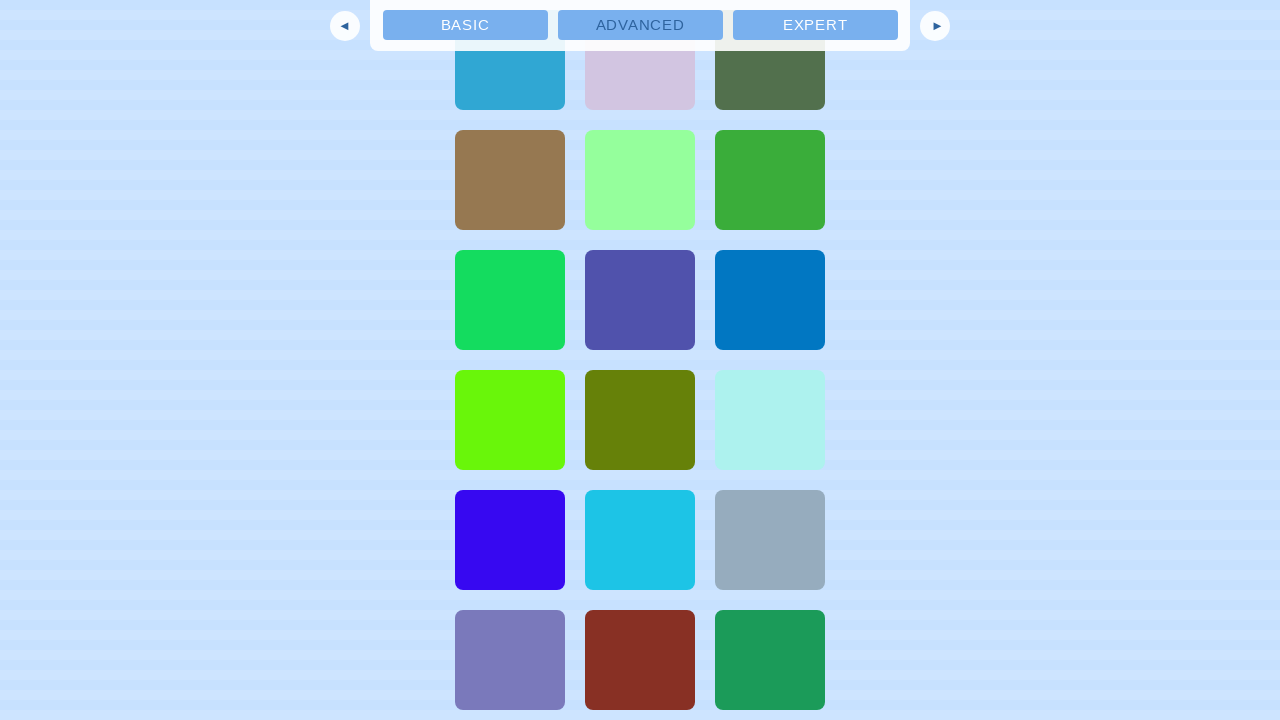

Waited 500ms for new content to load (attempt 14)
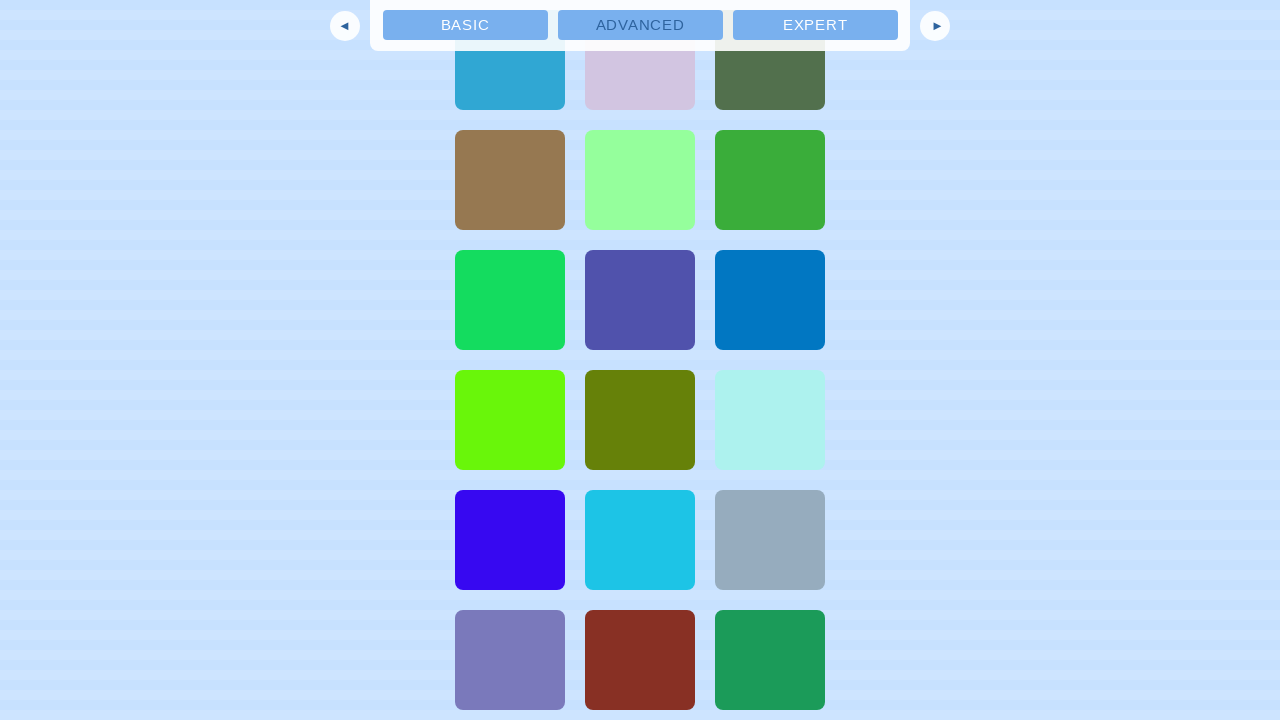

Retrieved updated scroll height: 4740 (attempt 14)
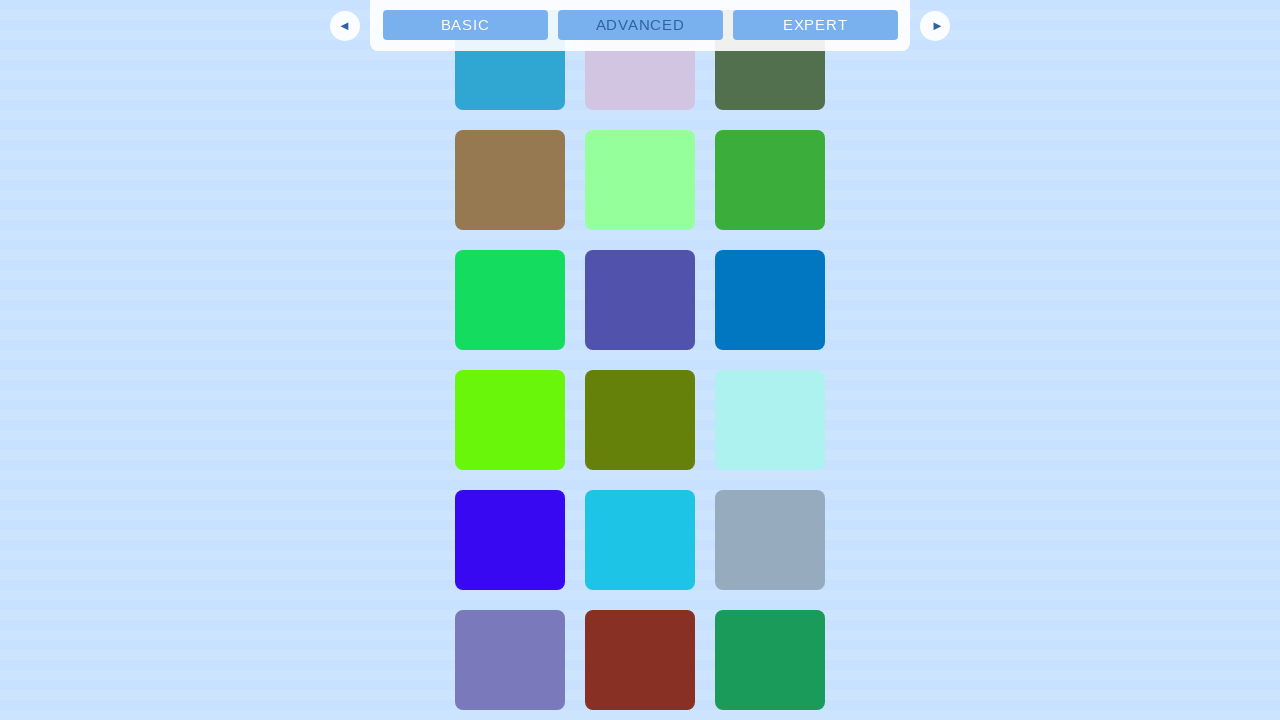

Scrolled to bottom (continuous scroll attempt 15/20)
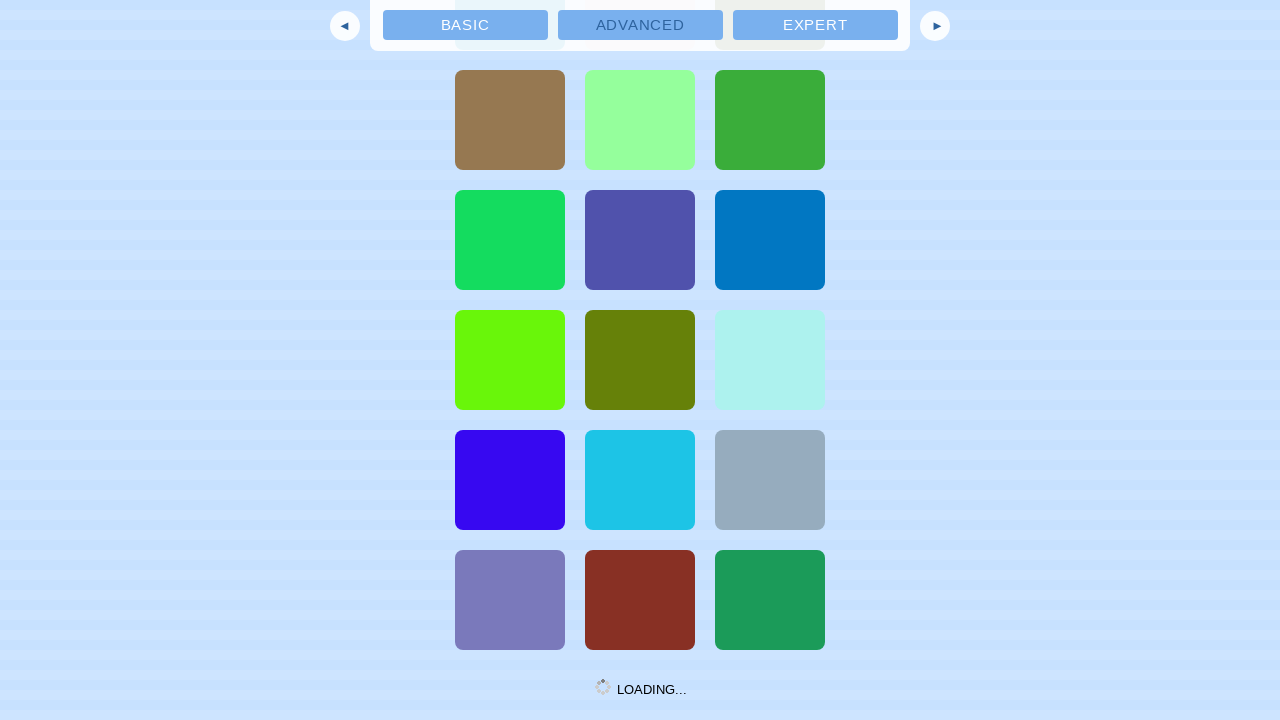

Waited 500ms for new content to load (attempt 15)
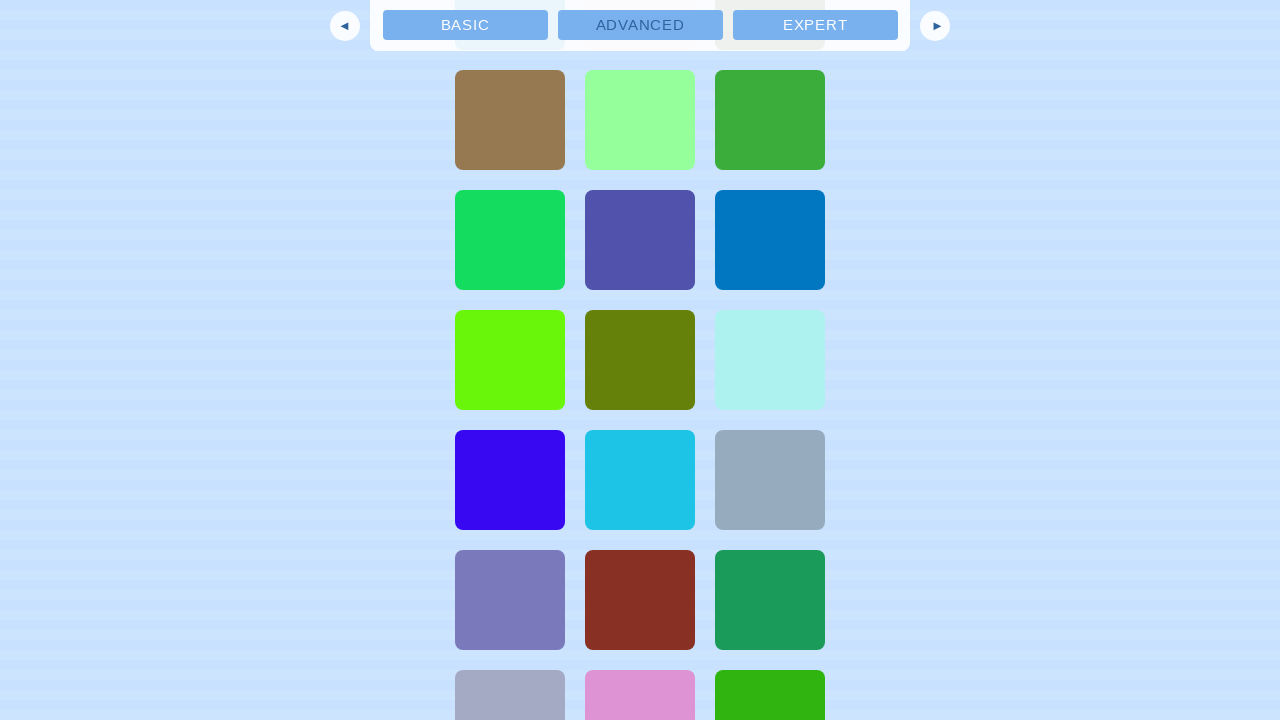

Retrieved updated scroll height: 5040 (attempt 15)
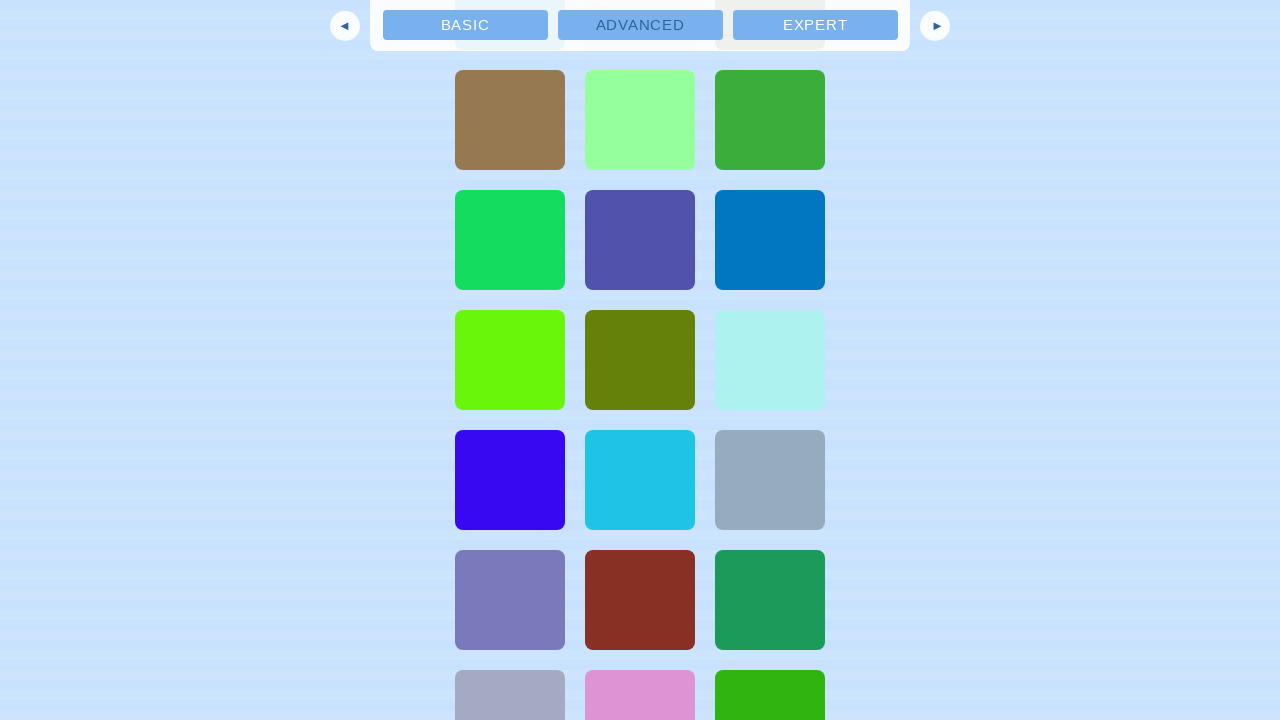

Scrolled to bottom (continuous scroll attempt 16/20)
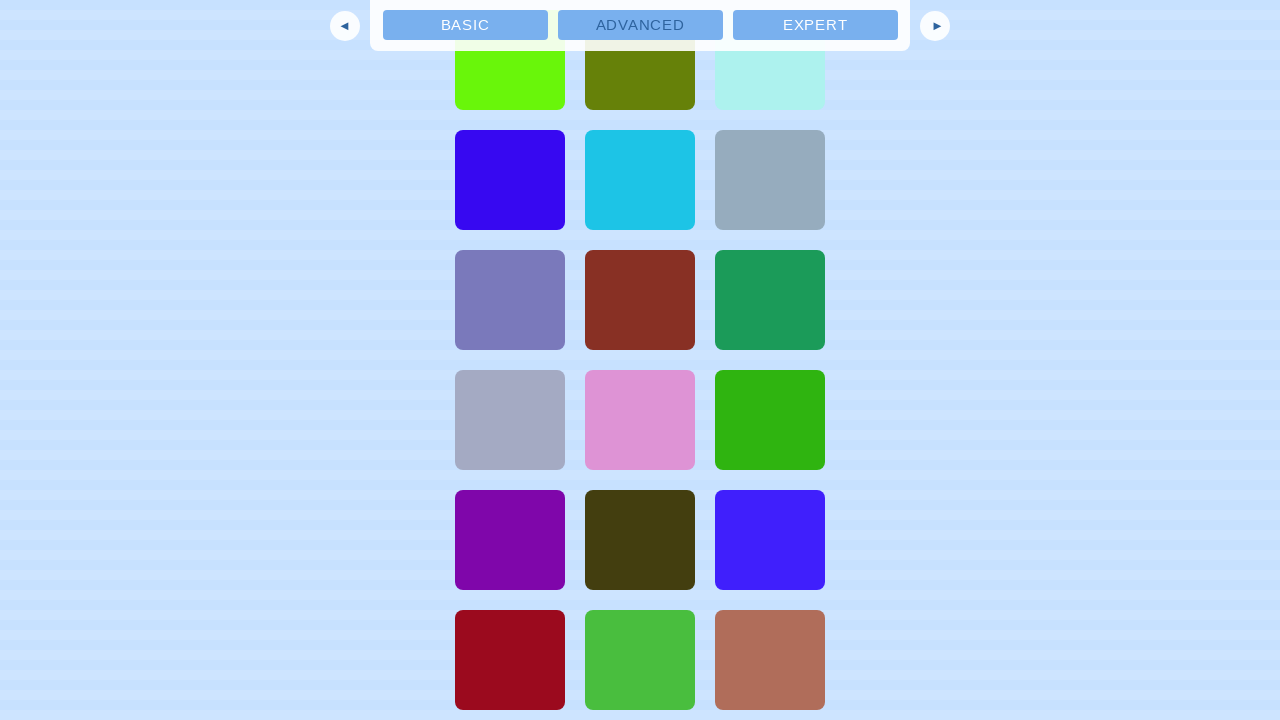

Waited 500ms for new content to load (attempt 16)
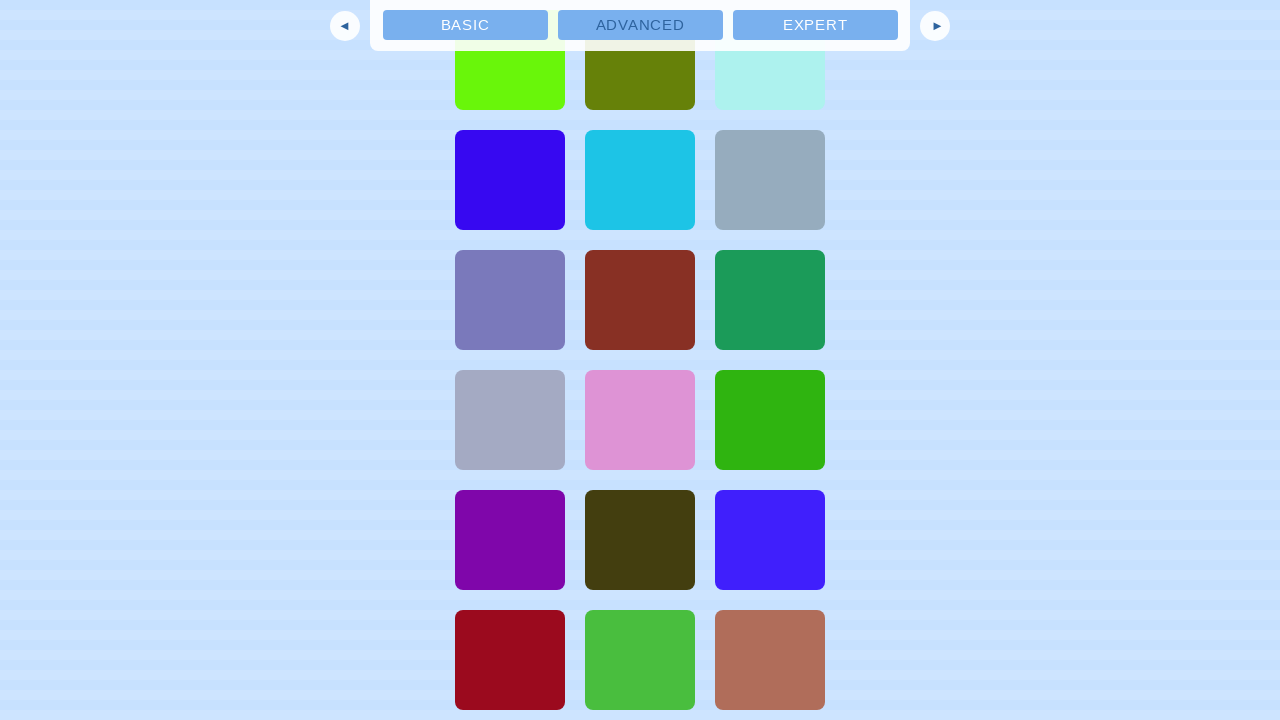

Retrieved updated scroll height: 5100 (attempt 16)
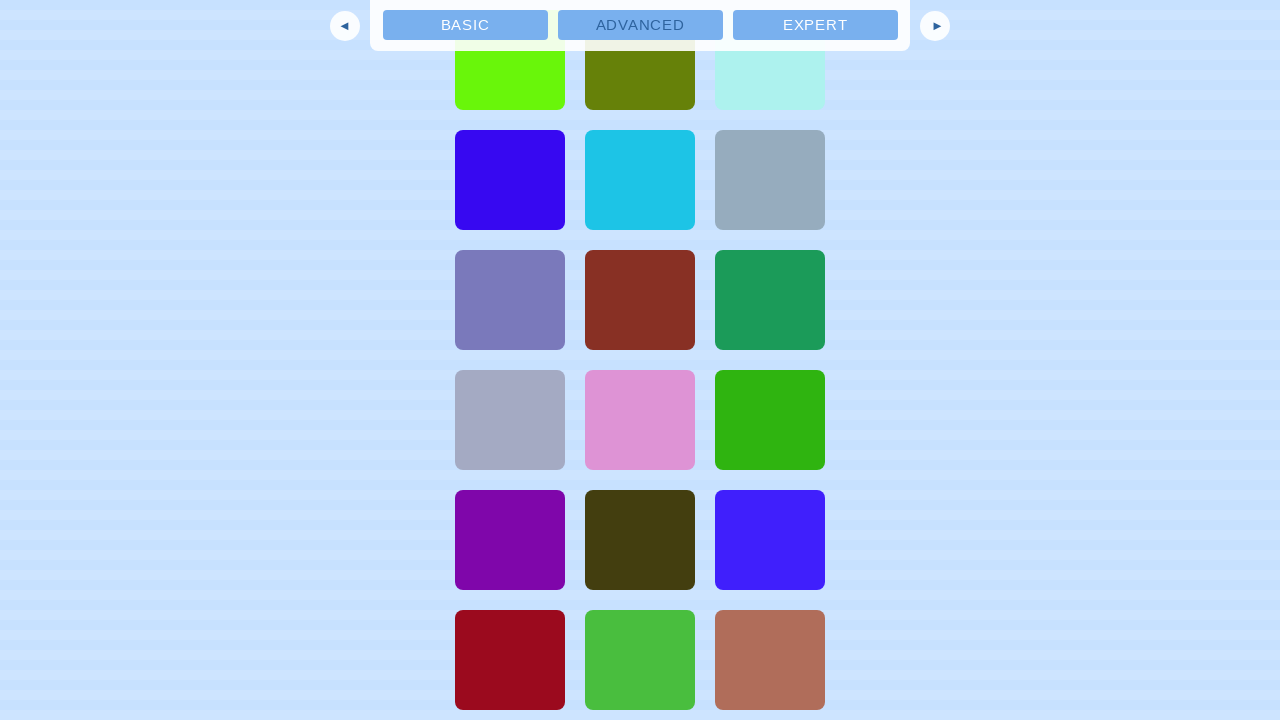

Scrolled to bottom (continuous scroll attempt 17/20)
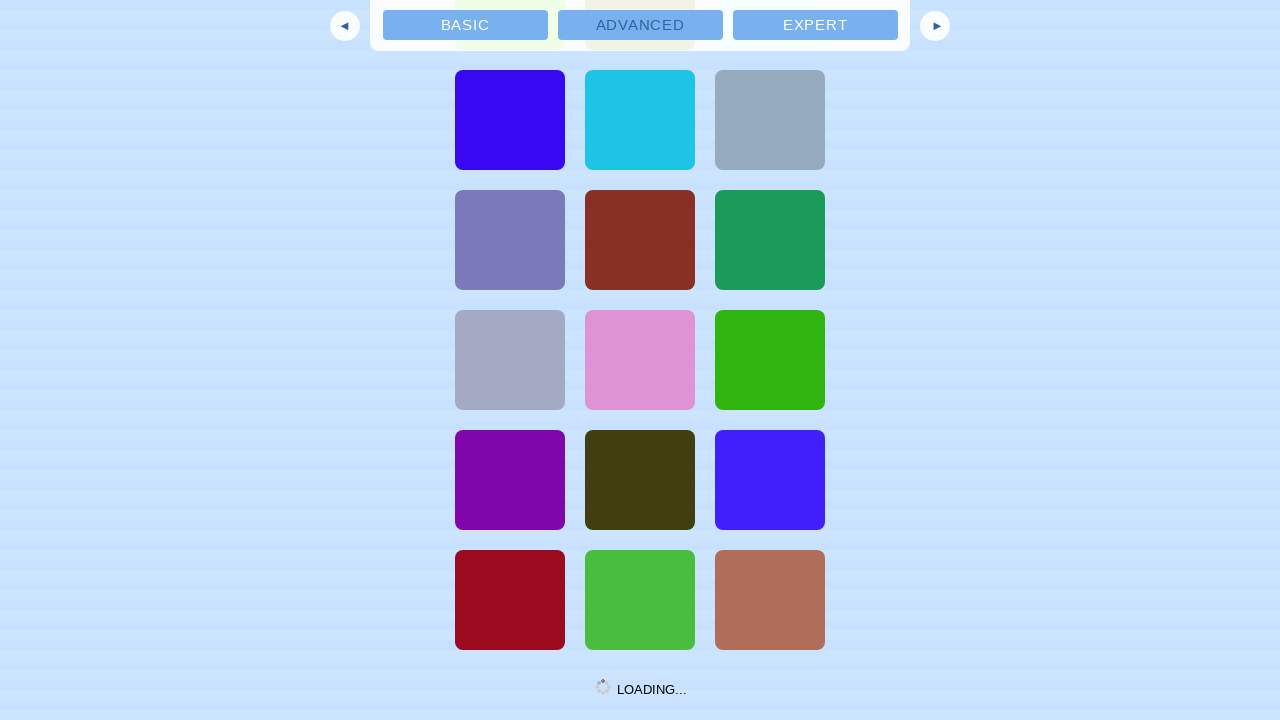

Waited 500ms for new content to load (attempt 17)
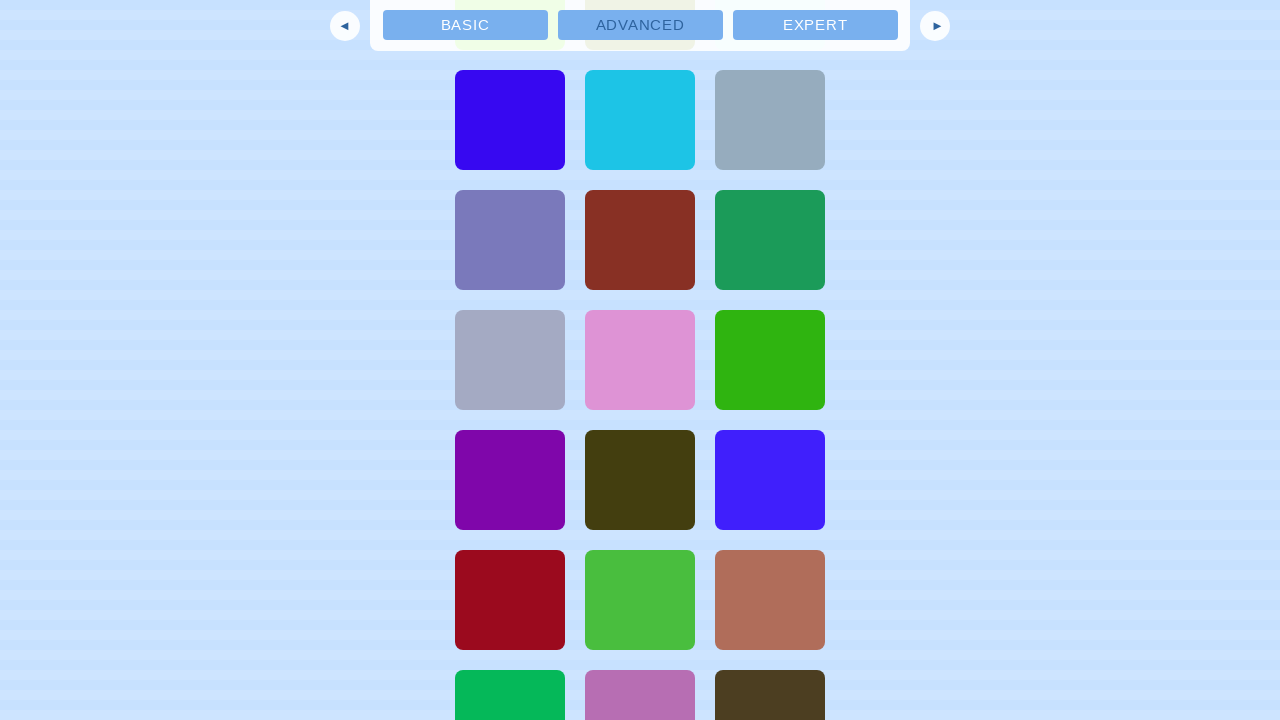

Retrieved updated scroll height: 5400 (attempt 17)
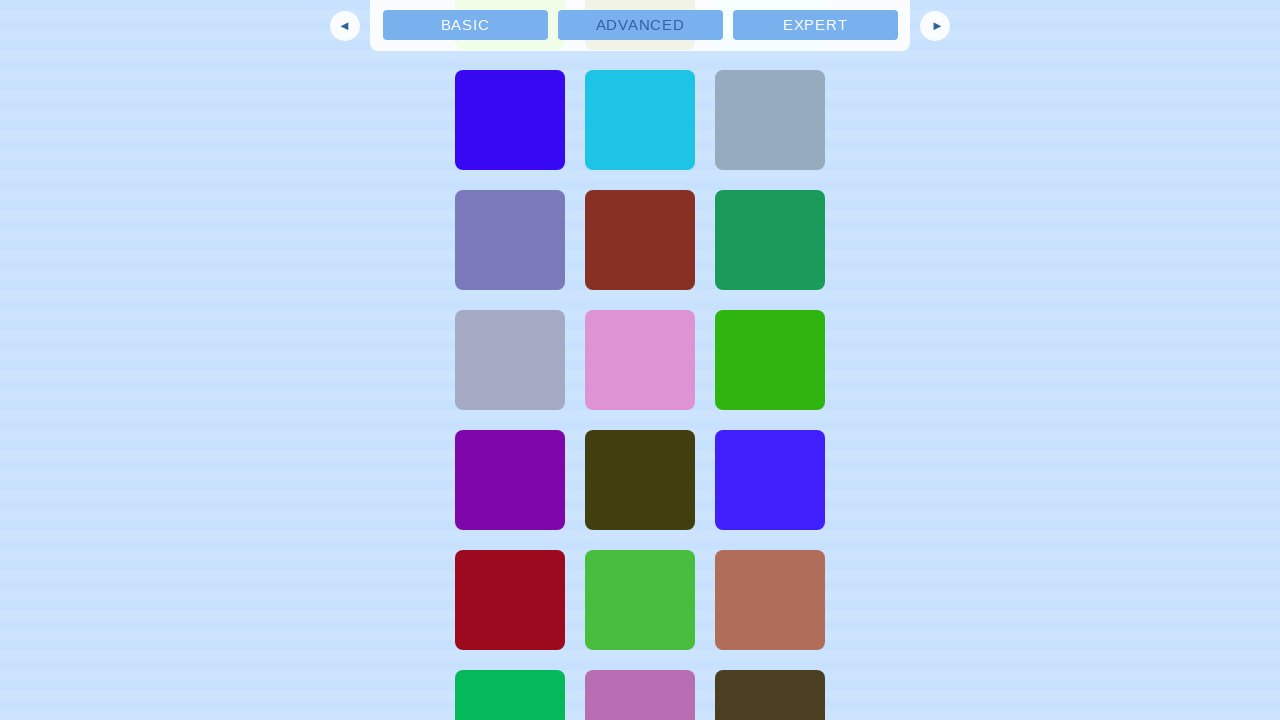

Scrolled to bottom (continuous scroll attempt 18/20)
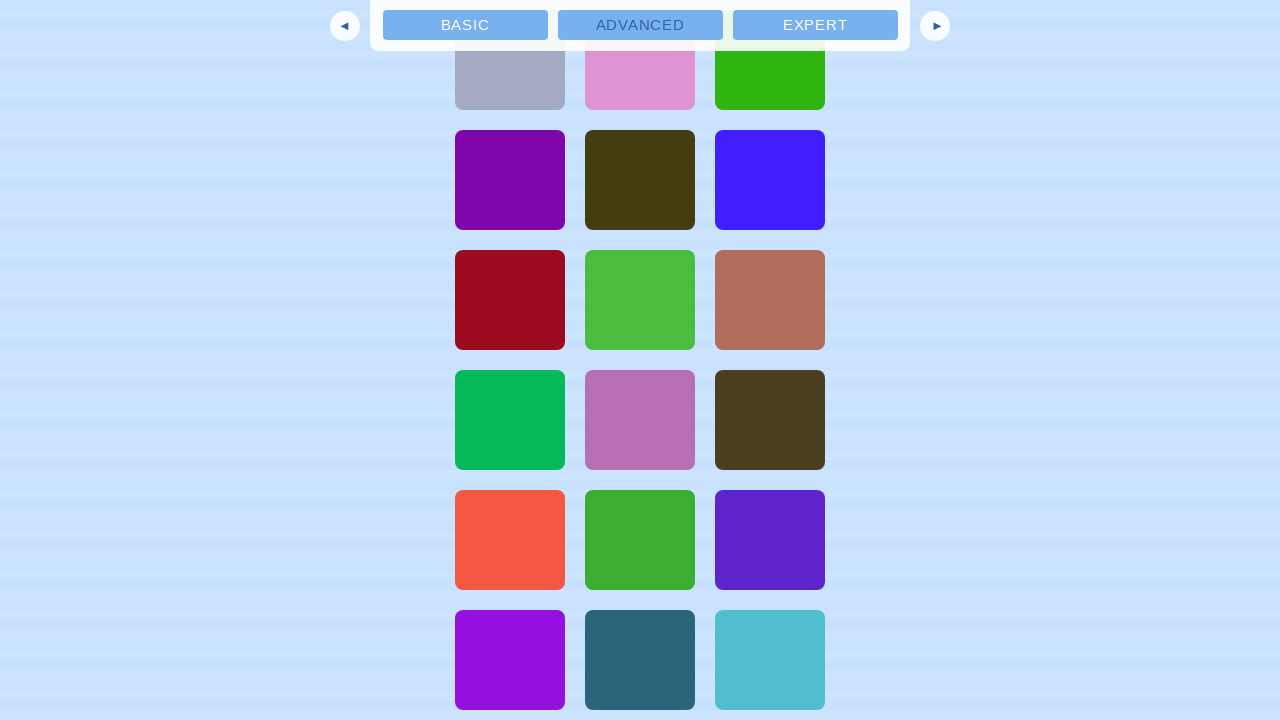

Waited 500ms for new content to load (attempt 18)
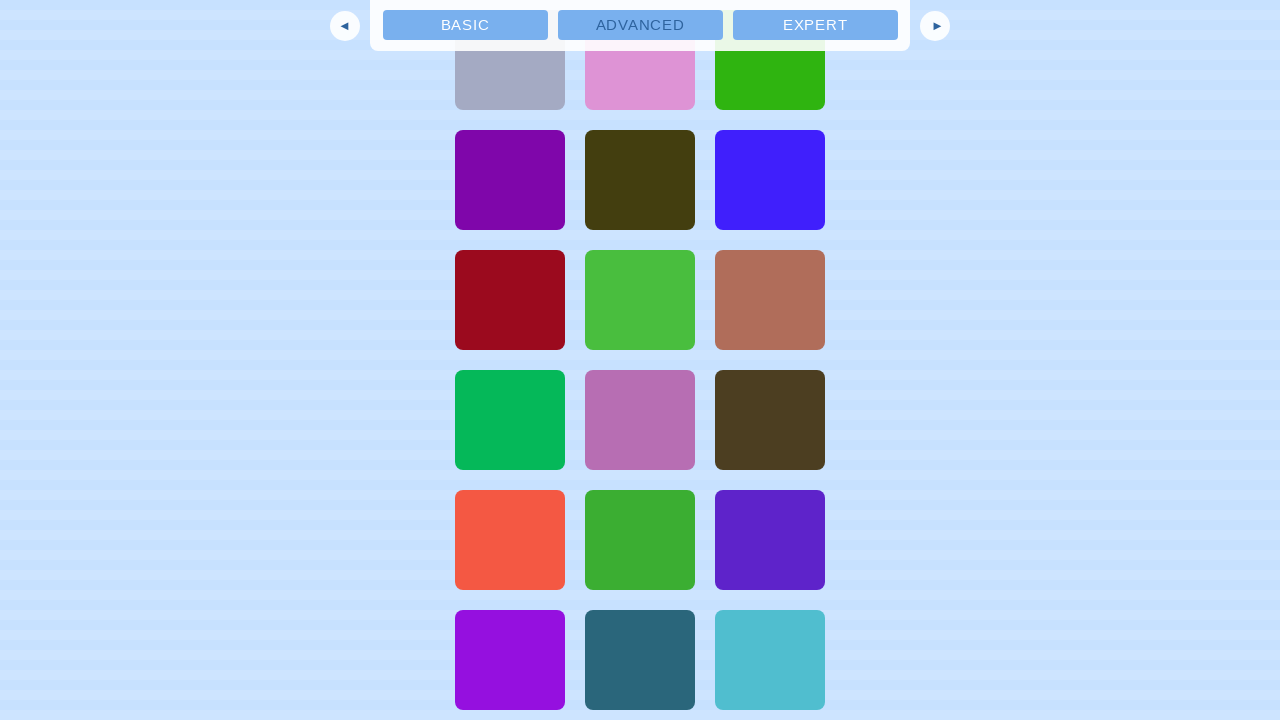

Retrieved updated scroll height: 5460 (attempt 18)
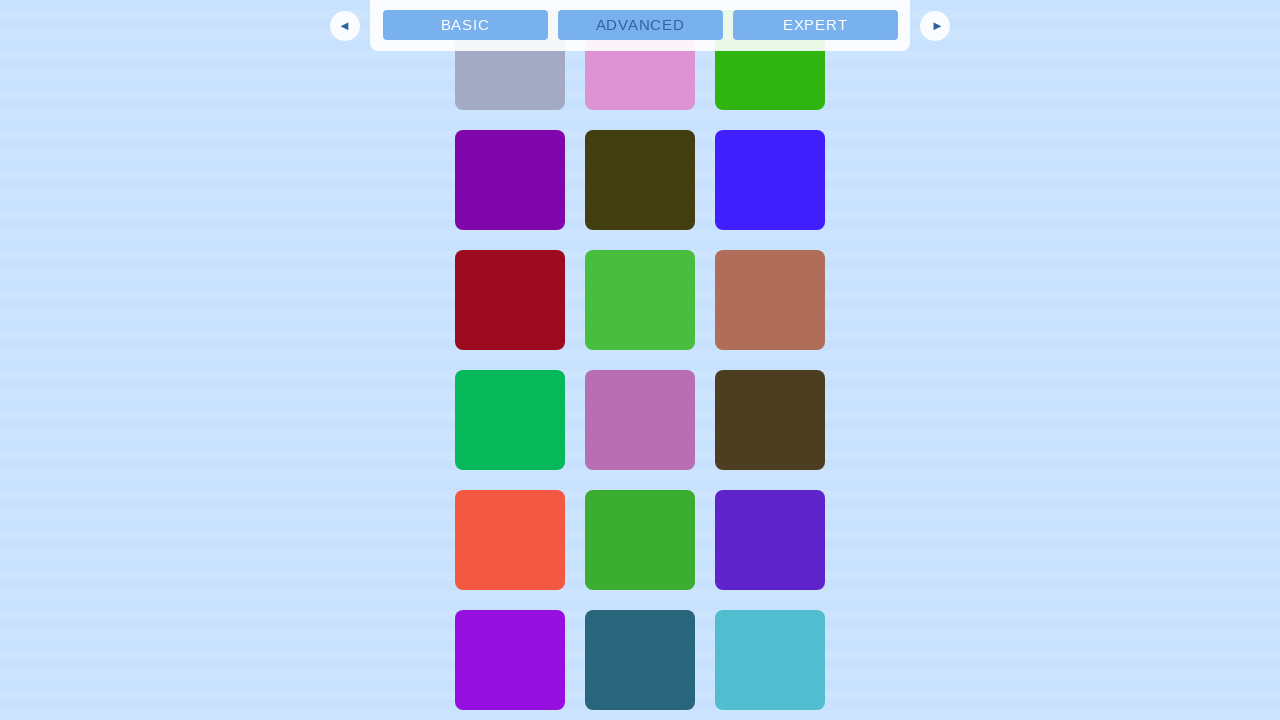

Scrolled to bottom (continuous scroll attempt 19/20)
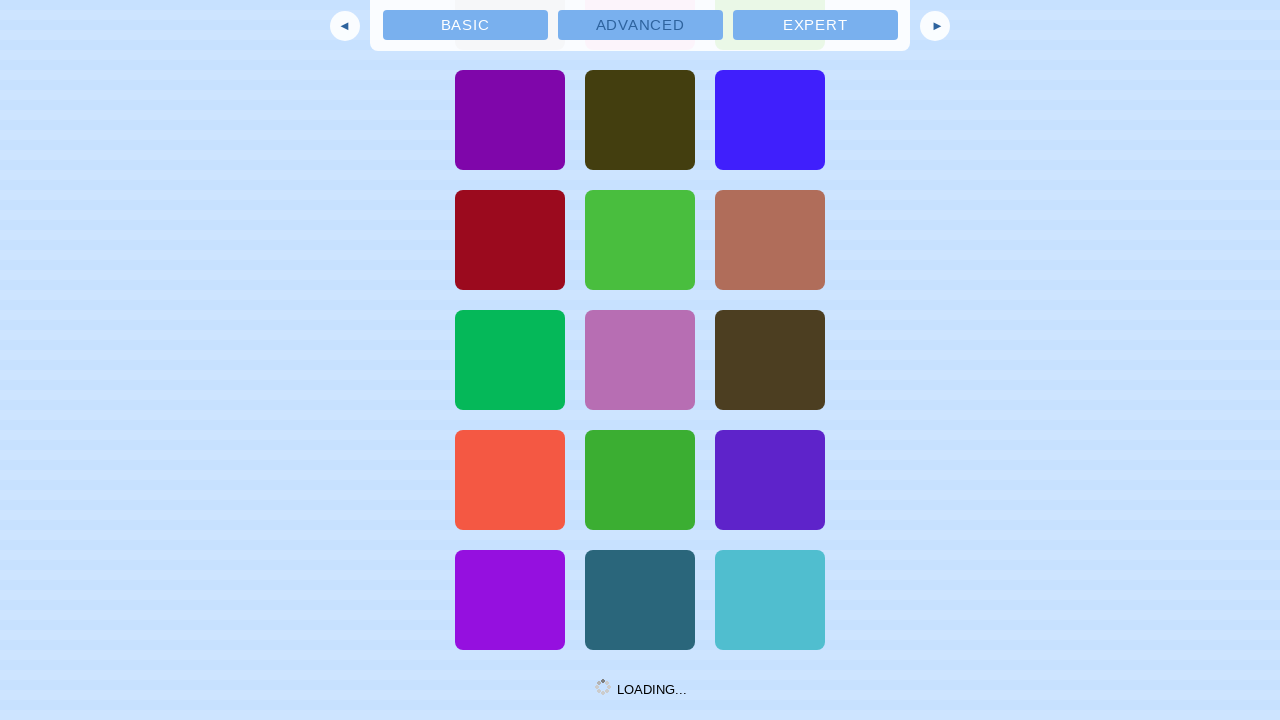

Waited 500ms for new content to load (attempt 19)
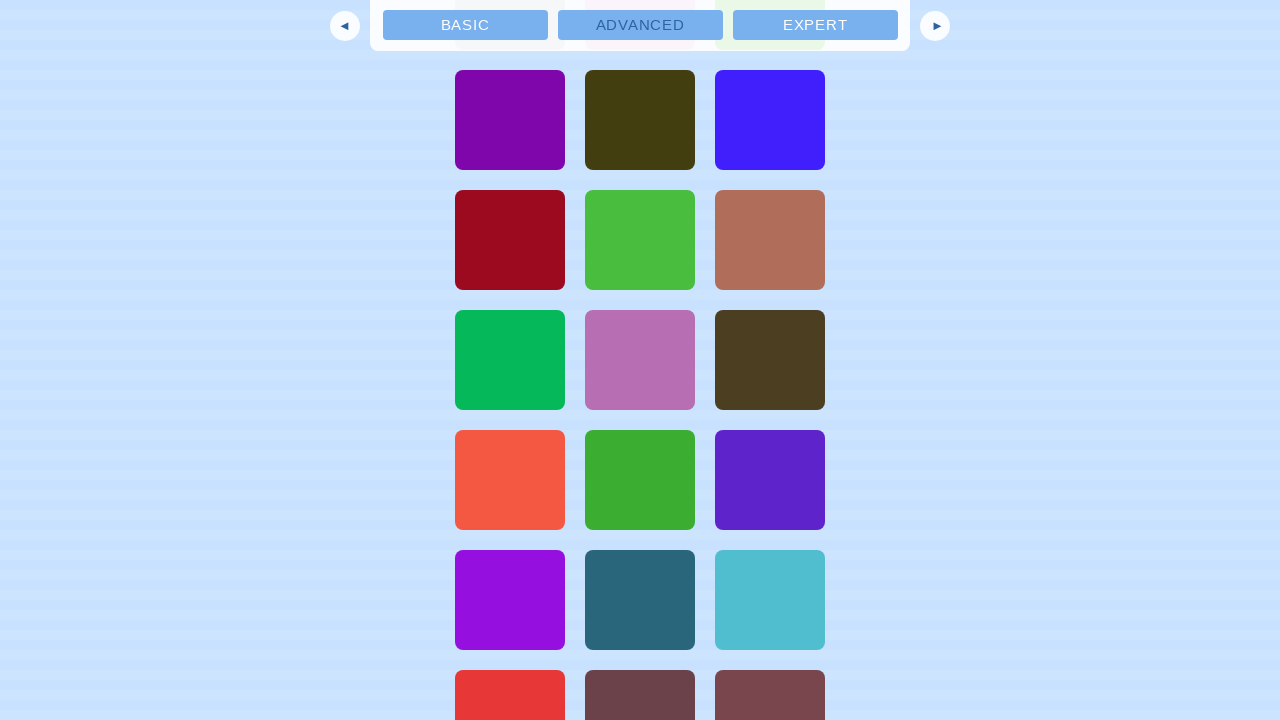

Retrieved updated scroll height: 5760 (attempt 19)
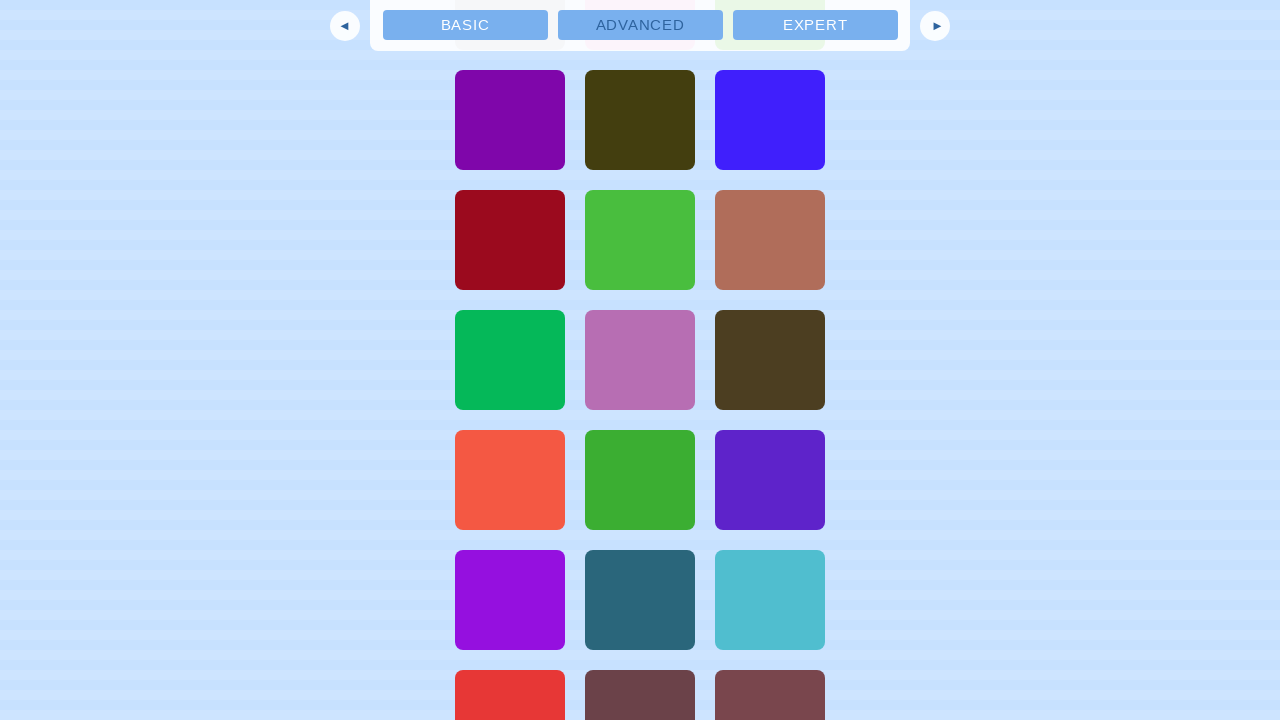

Scrolled to bottom (continuous scroll attempt 20/20)
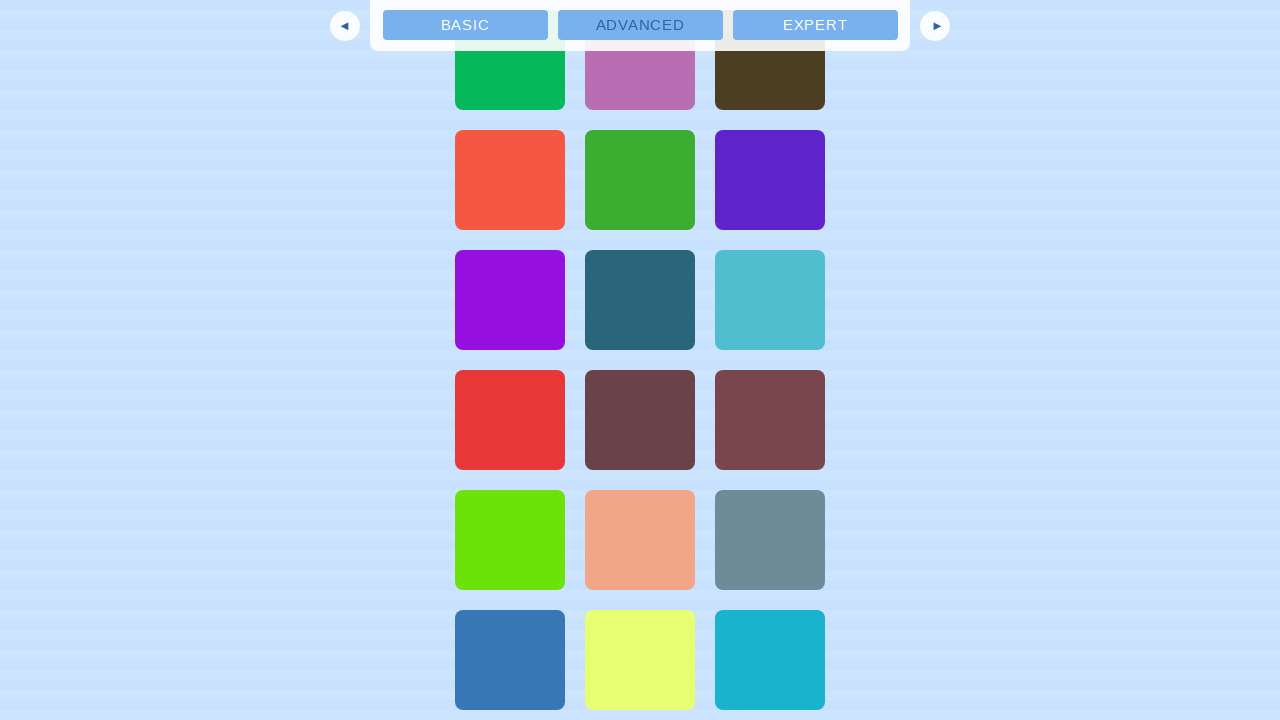

Waited 500ms for new content to load (attempt 20)
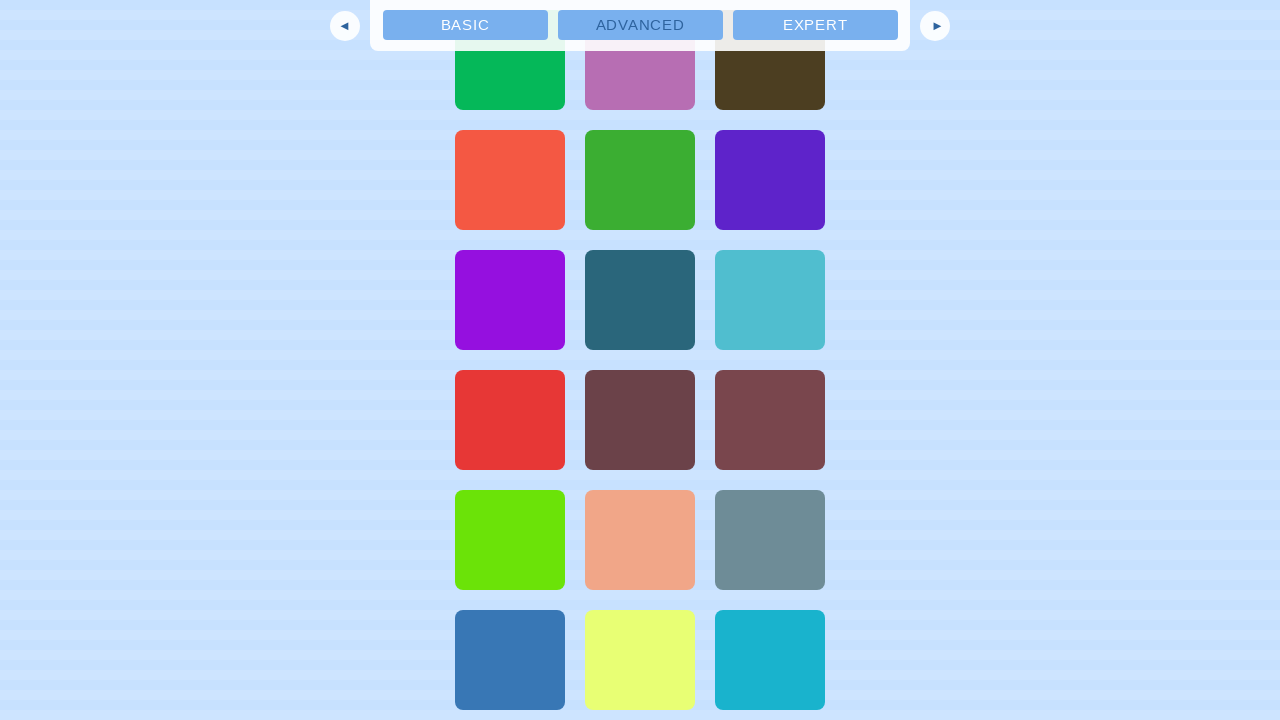

Retrieved updated scroll height: 5820 (attempt 20)
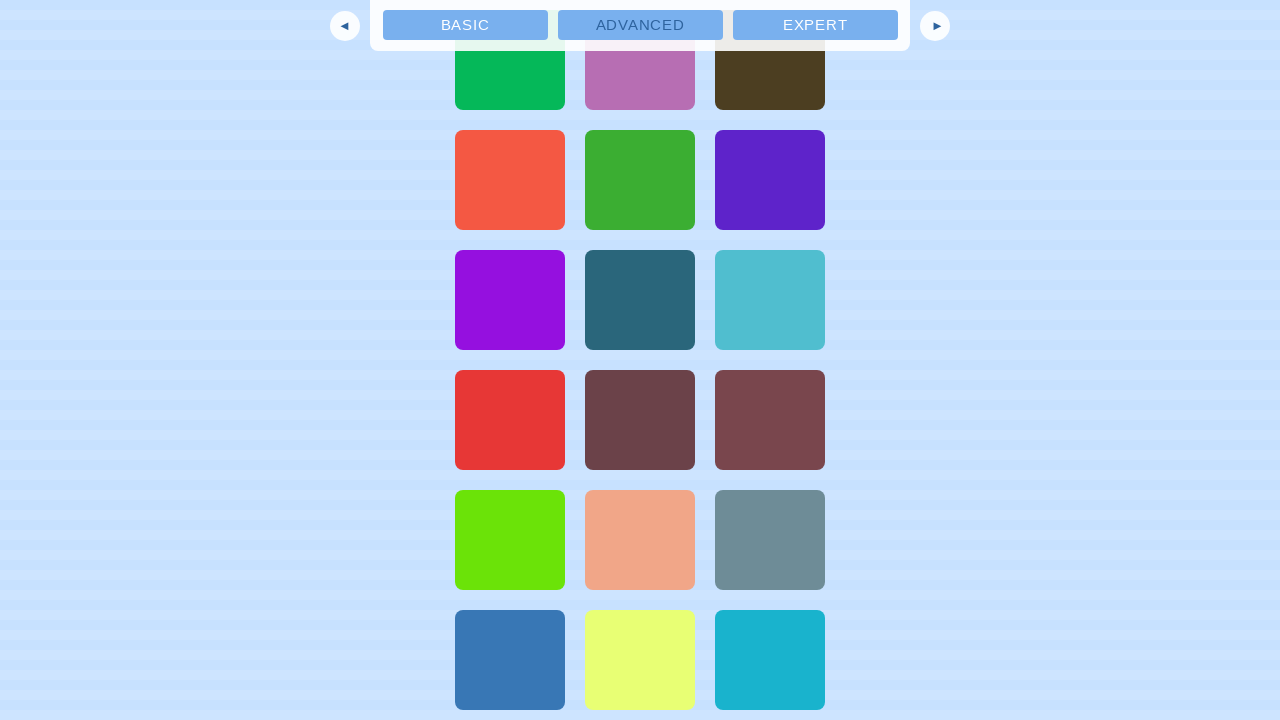

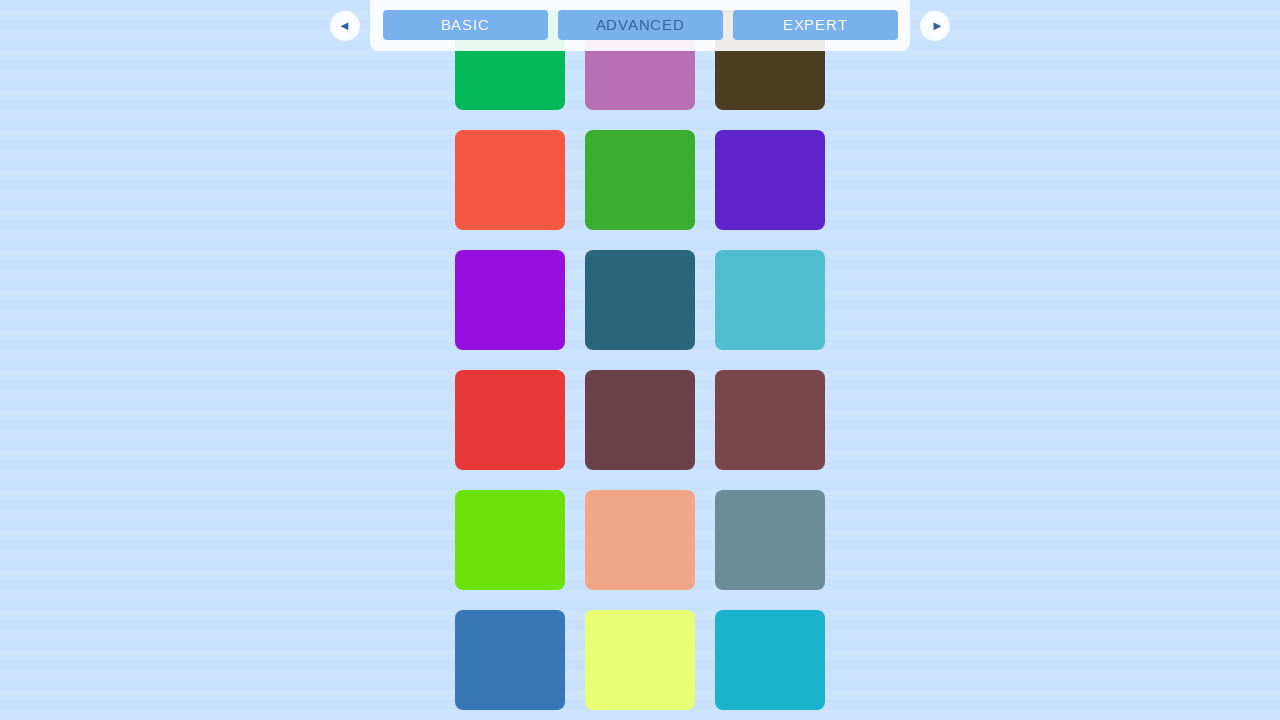